Comprehensive test of a practice page that tests various UI elements including radio buttons, dropdowns, checkboxes, window handling, alerts, web tables, mouse hover, and opening multiple links in tabs

Starting URL: http://qaclickacademy.com/practice.php

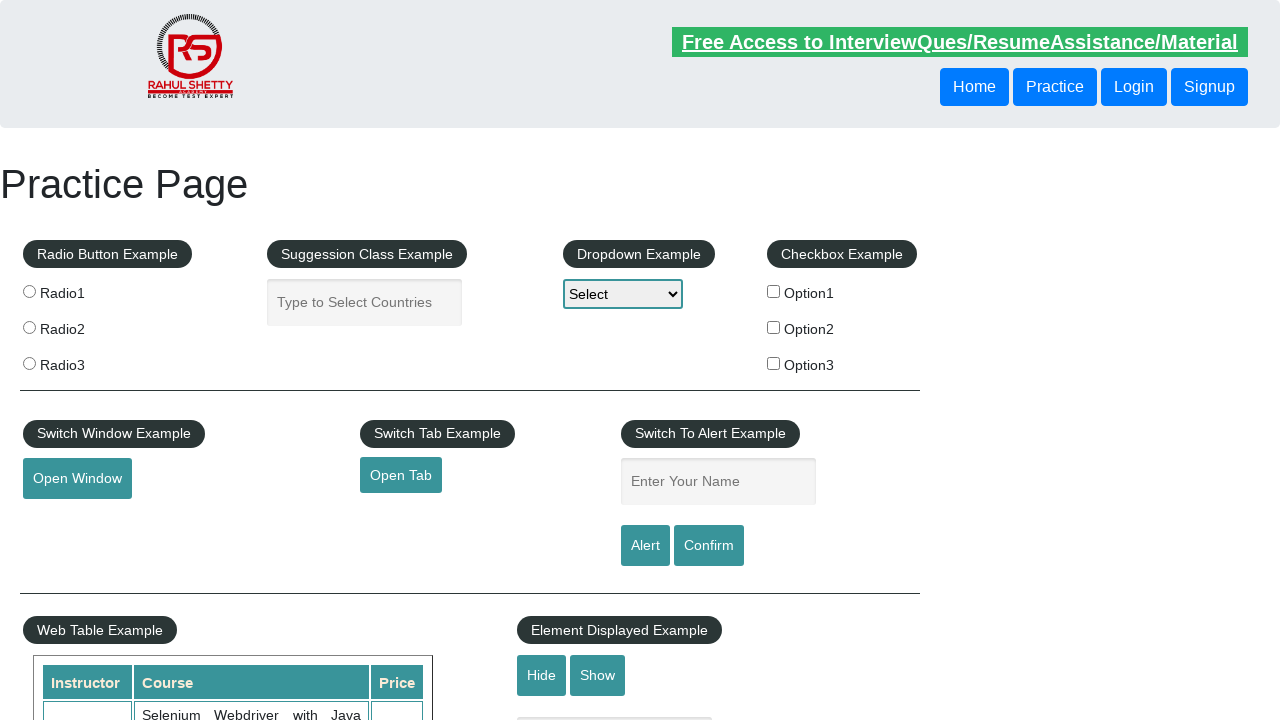

Clicked radio button option 2 at (29, 327) on xpath=//input[@value='radio2']
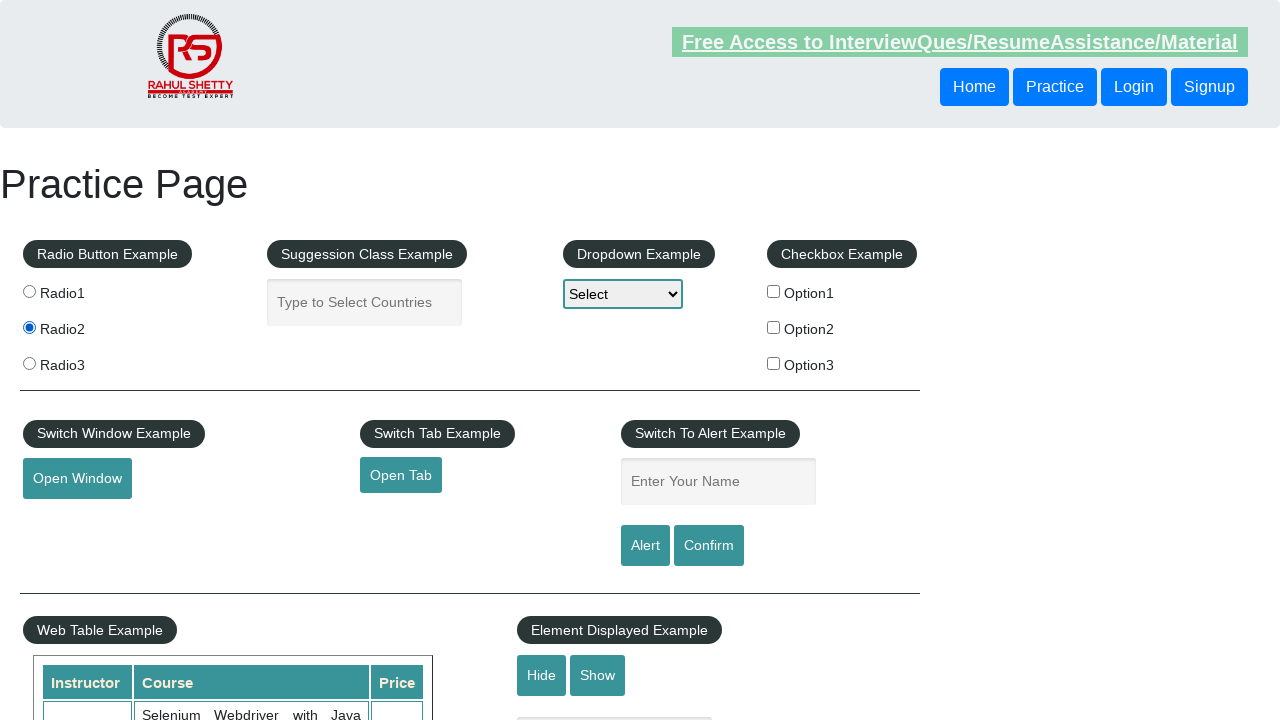

Filled autocomplete field with 'India' on #autocomplete
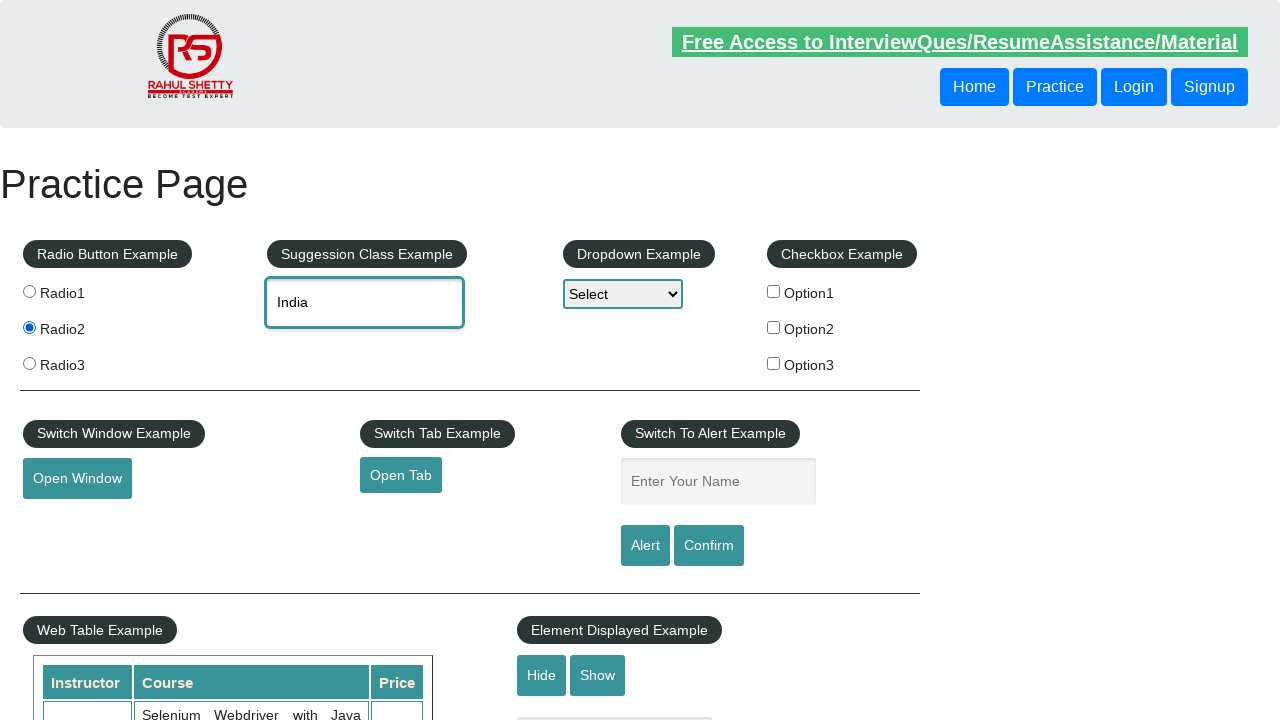

Selected option2 from dropdown on #dropdown-class-example
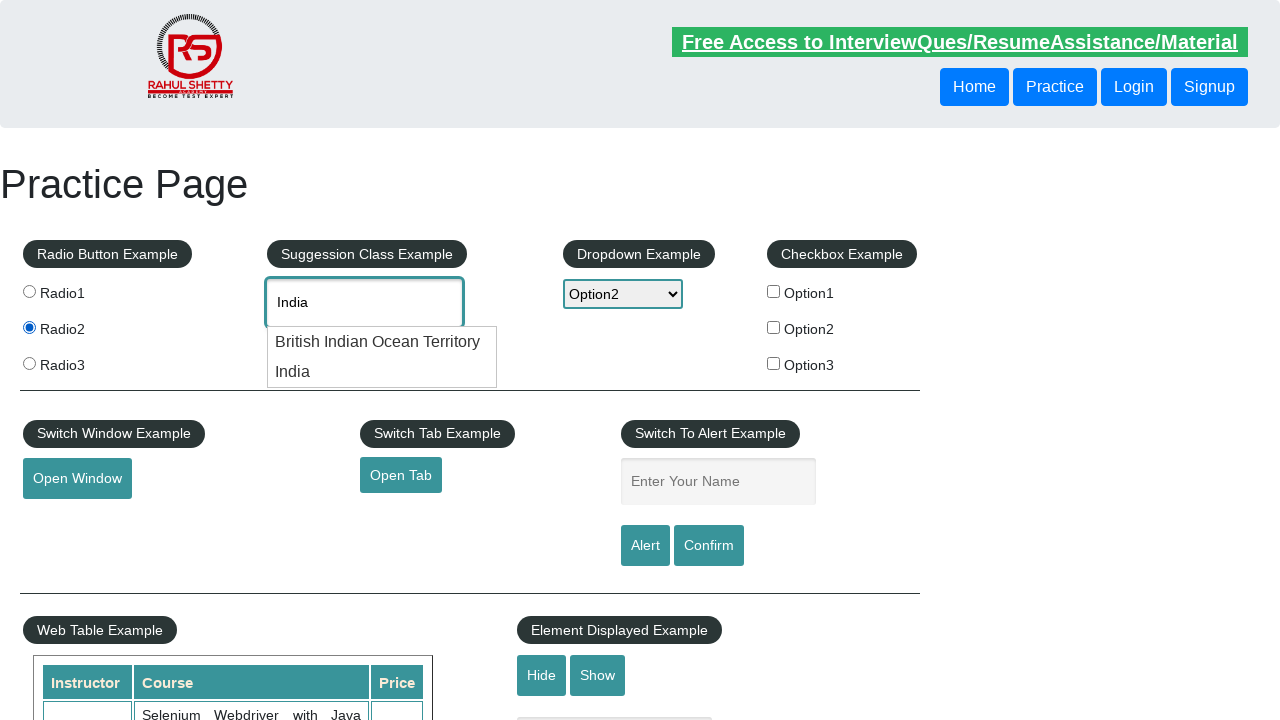

Checked checkbox option 2 at (774, 327) on #checkBoxOption2
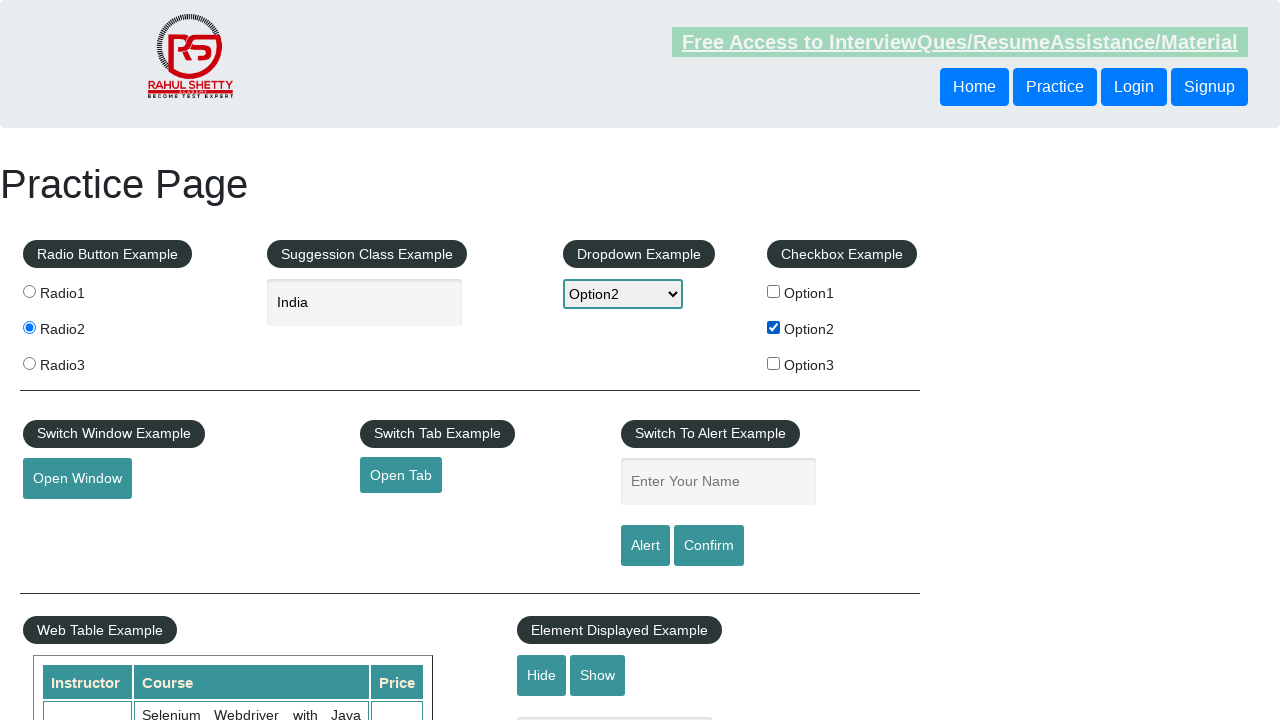

Checked checkbox option 3 at (774, 363) on #checkBoxOption3
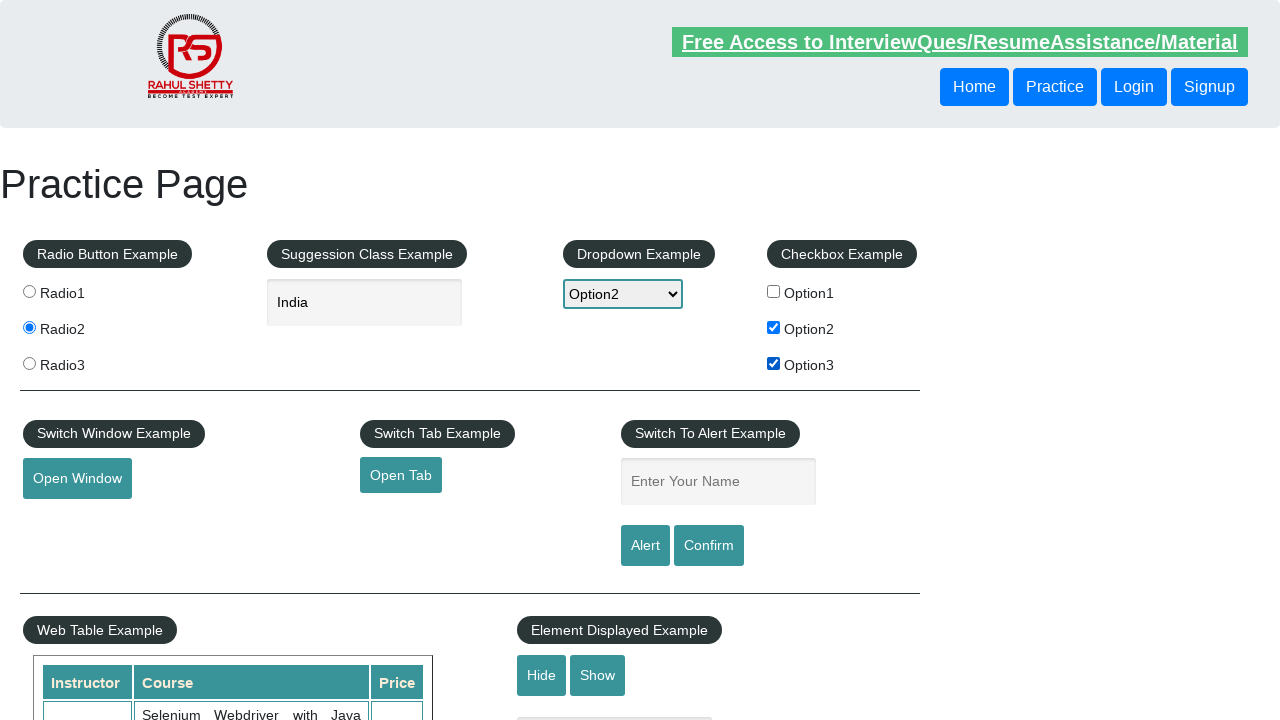

Clicked openwindow button to open new window at (77, 479) on #openwindow
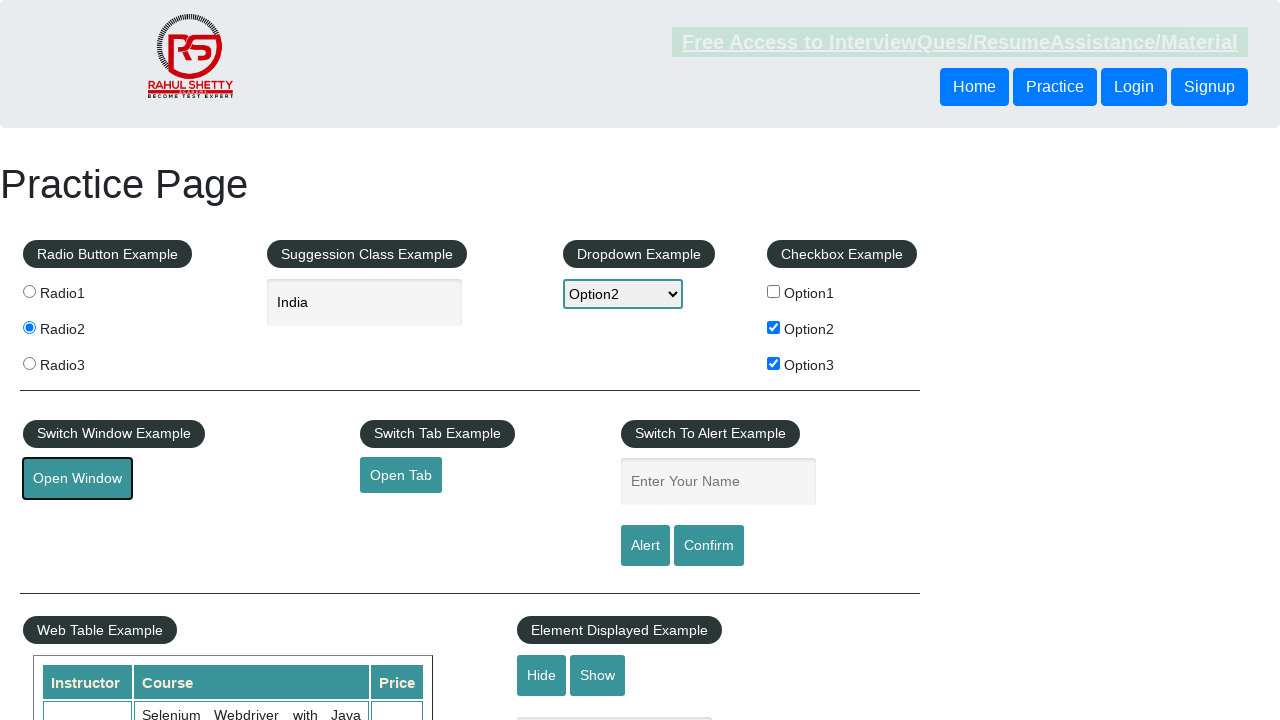

New window opened with title: QAClick Academy - A Testing Academy to Learn, Earn and Shine
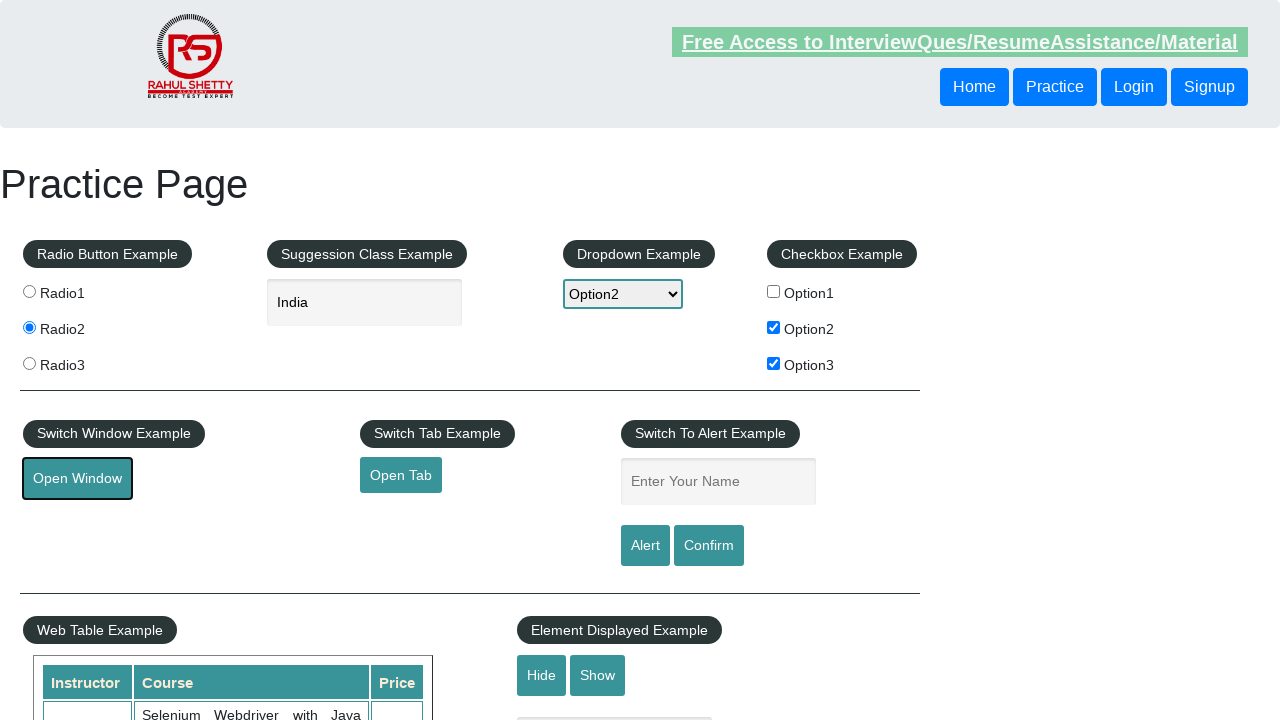

Closed new window and returned to parent window
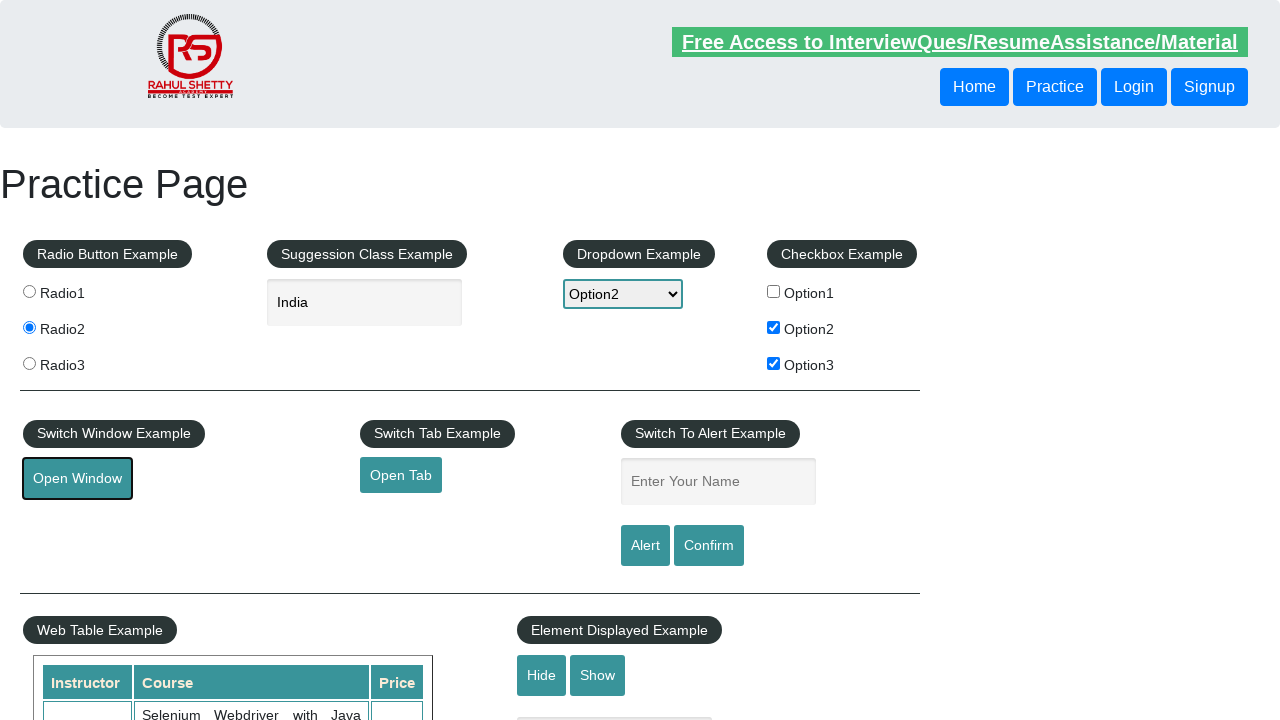

Clicked opentab button to open new tab at (401, 475) on #opentab
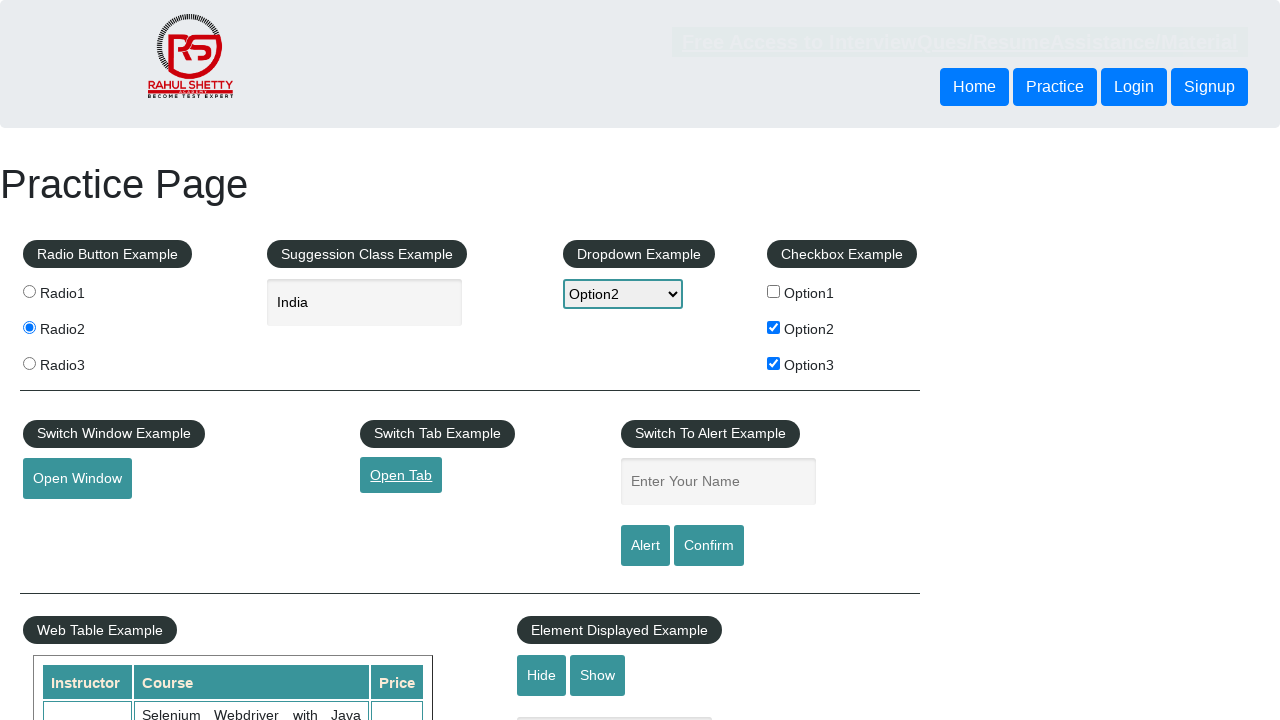

New tab opened with title: QAClick Academy - A Testing Academy to Learn, Earn and Shine
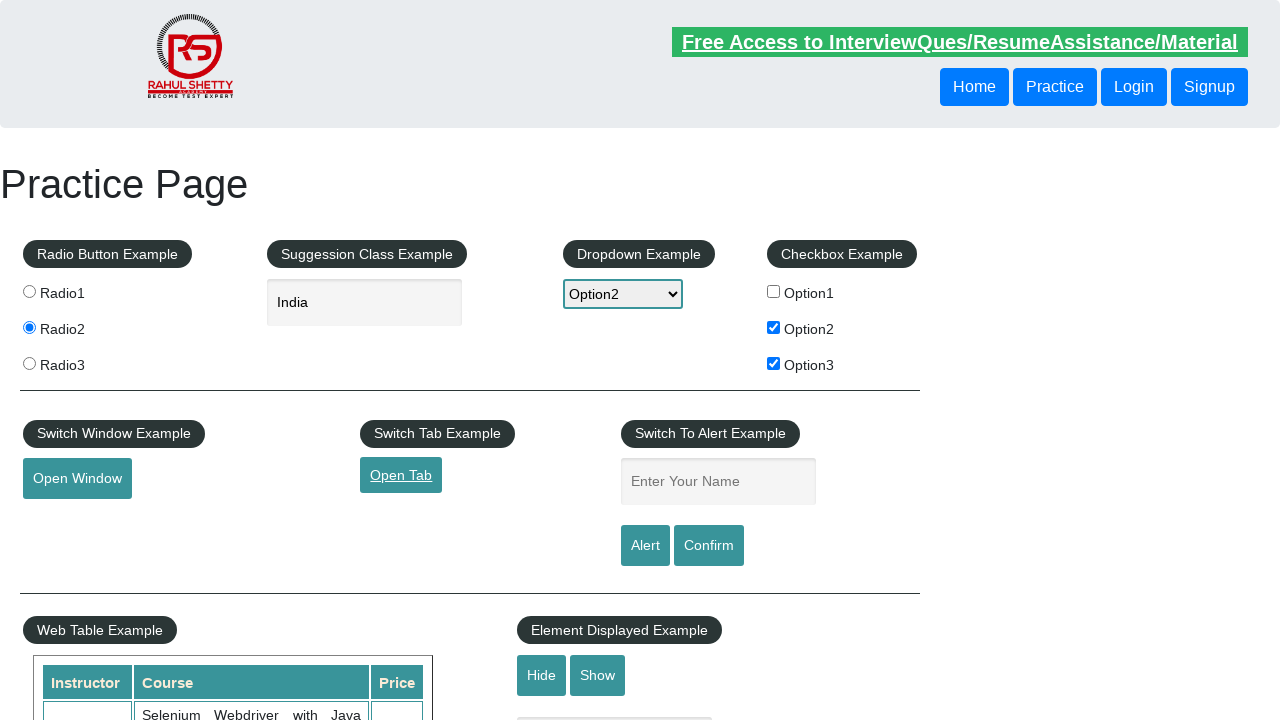

Closed new tab and returned to main tab
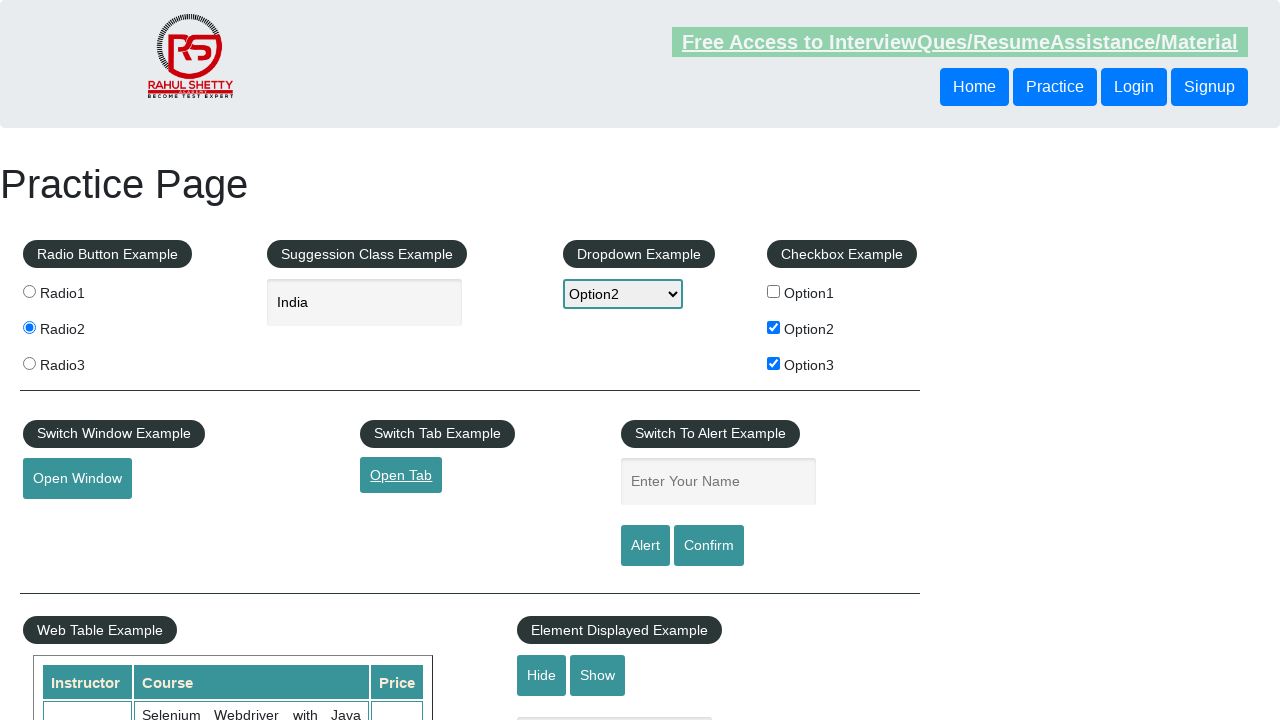

Filled name field with 'Pavan Kumar' on #name
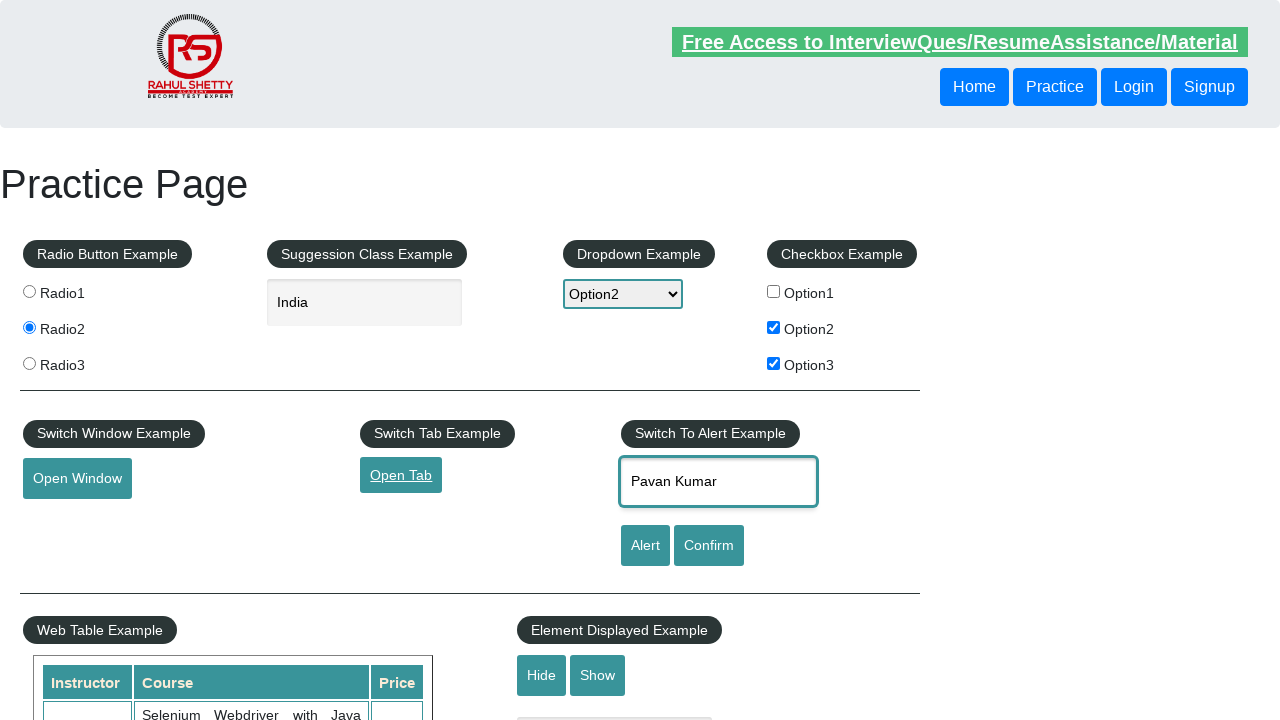

Set up dialog handler to accept alerts
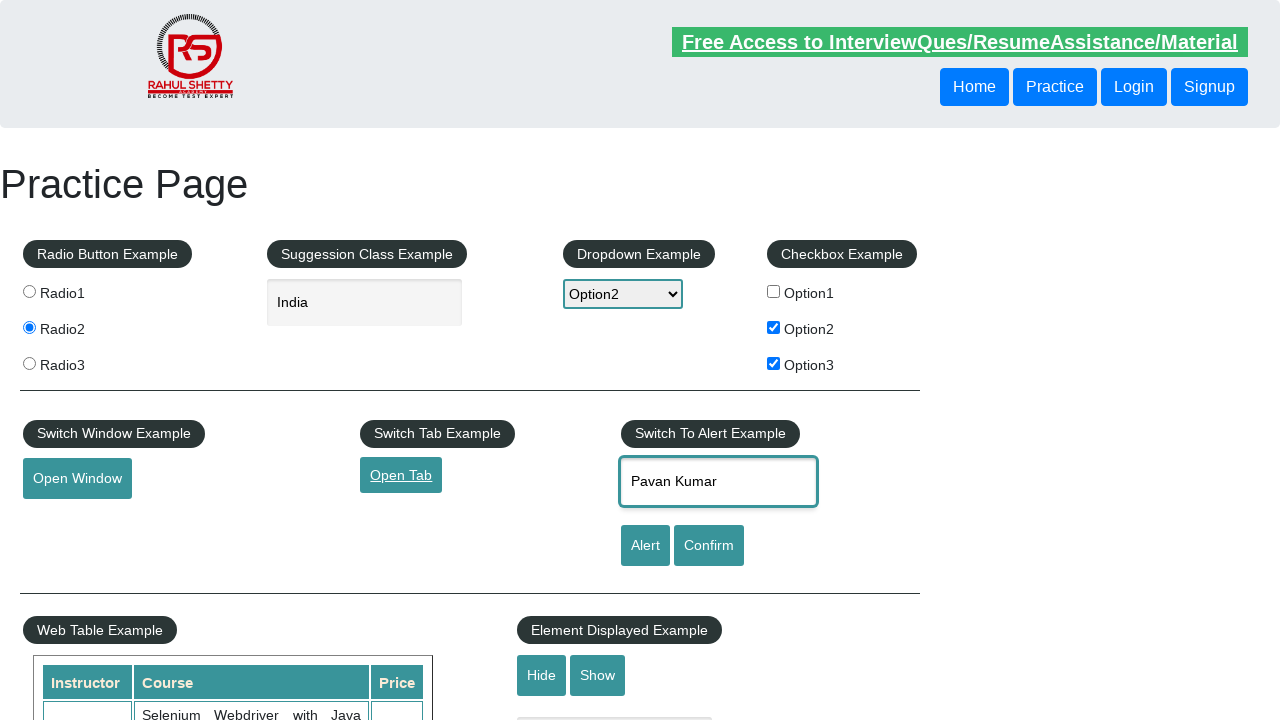

Clicked alert button and accepted the alert dialog at (645, 546) on #alertbtn
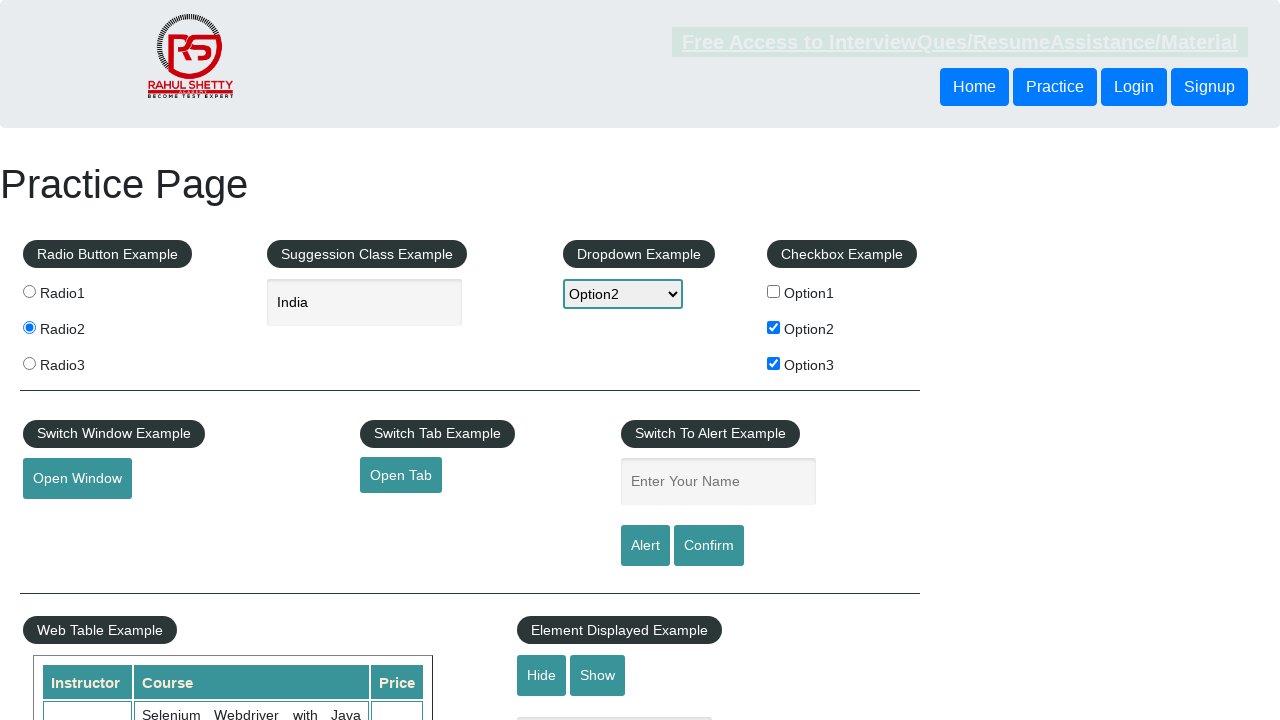

Clicked confirm button and accepted the confirm dialog at (709, 546) on #confirmbtn
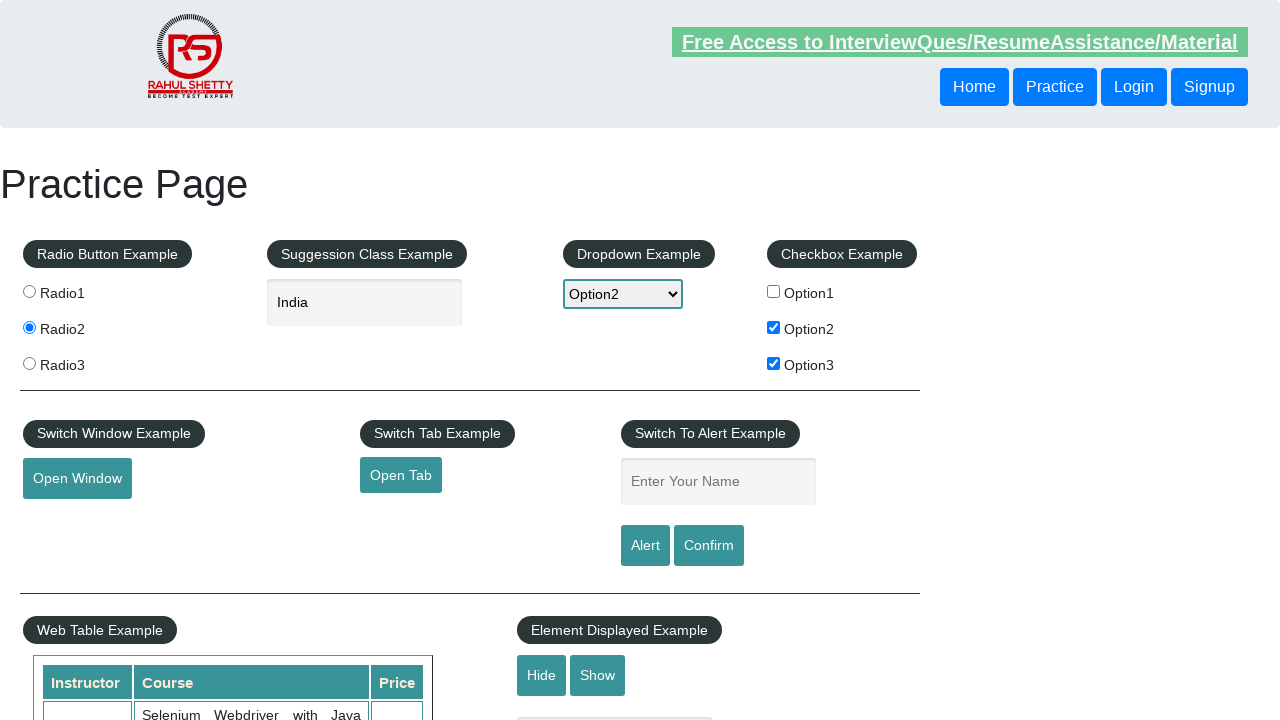

Retrieved row count from web table: 11 rows
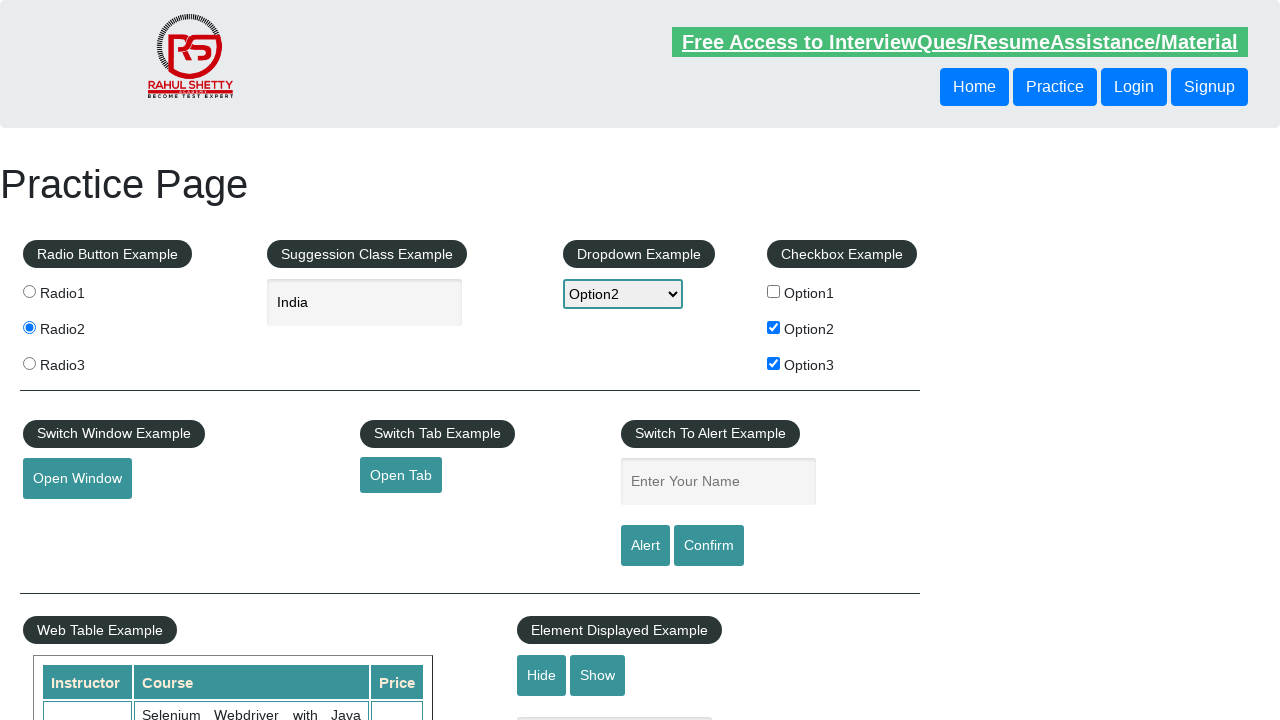

Retrieved column count from web table: 3 columns
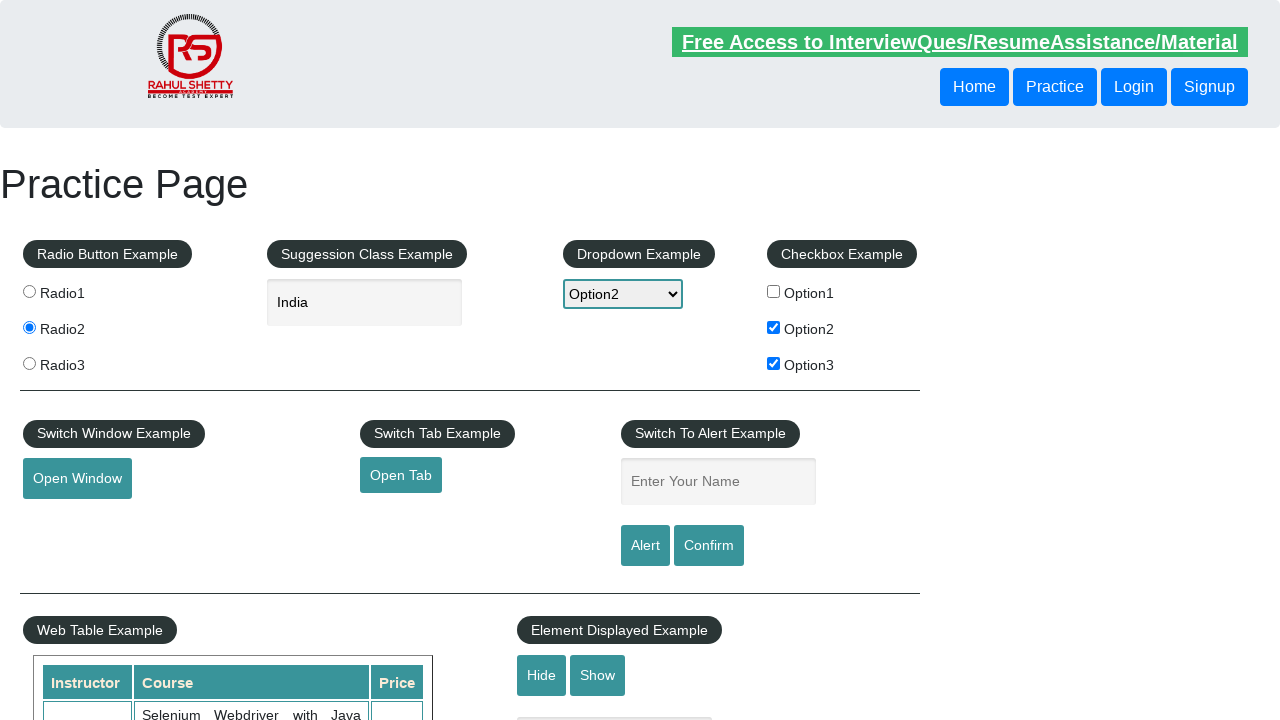

Retrieved cell value from row 5, column 2: WebSecurity Testing for Beginners-QA knowledge to next level
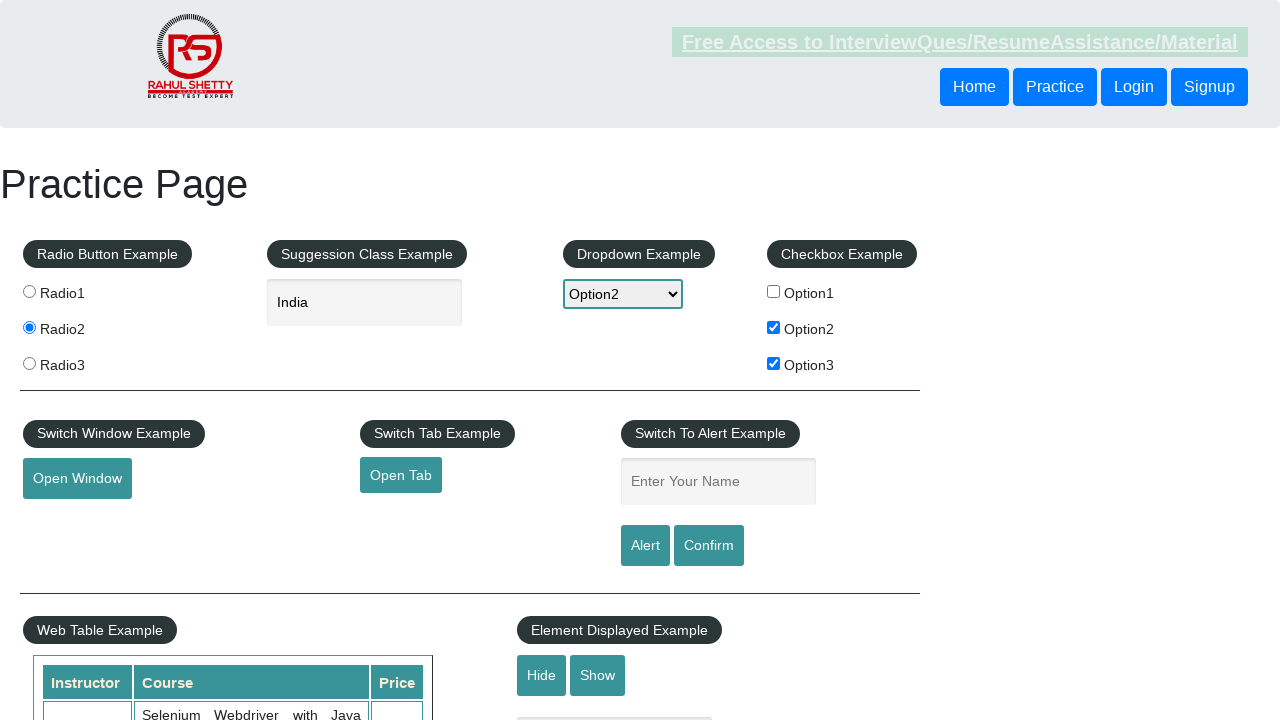

Started reading all table data
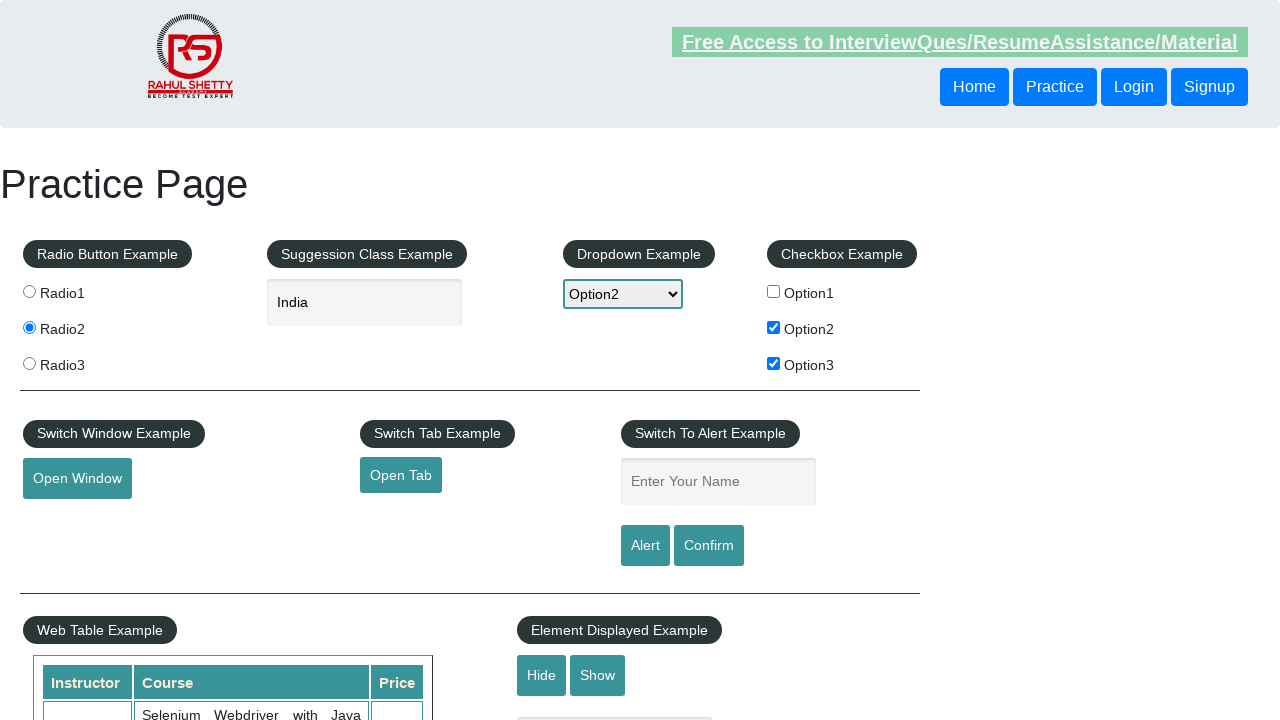

Extracted and displayed all 10 rows from web table
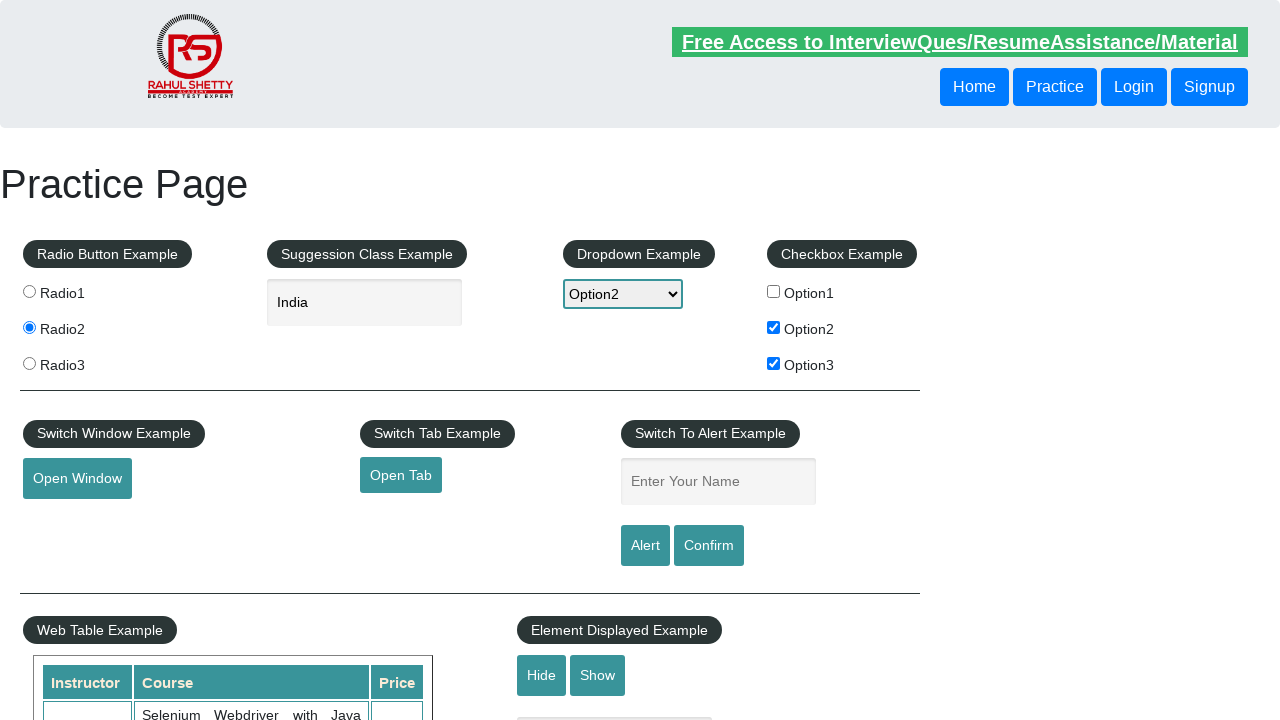

Calculated total price from all table rows: 235
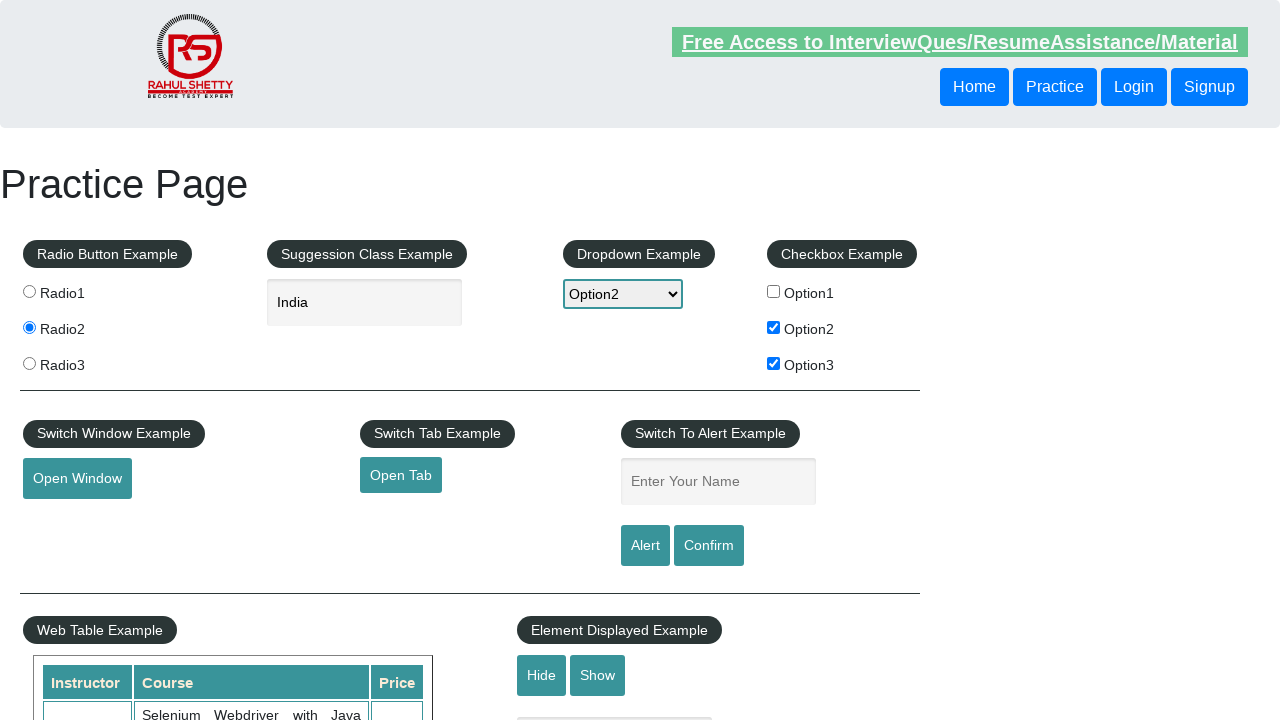

Filled displayed-text field with 'Srikanth' on #displayed-text
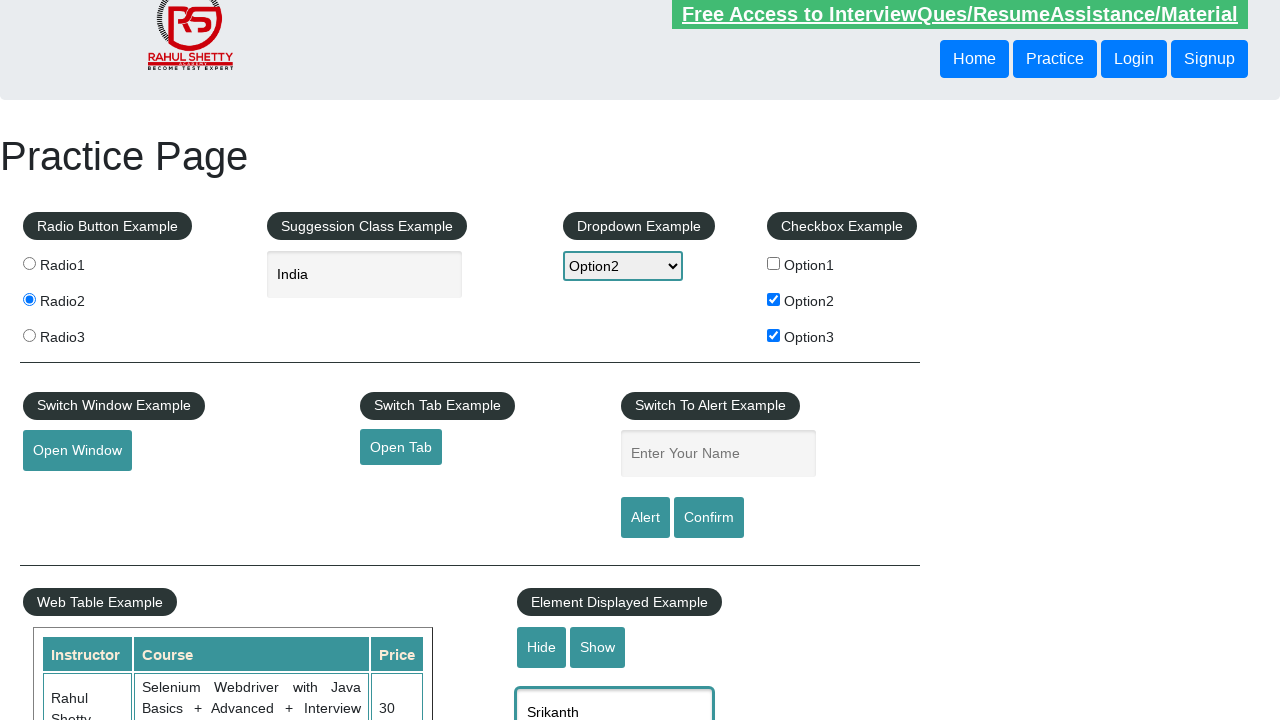

Clicked hide-textbox button to hide element at (542, 647) on #hide-textbox
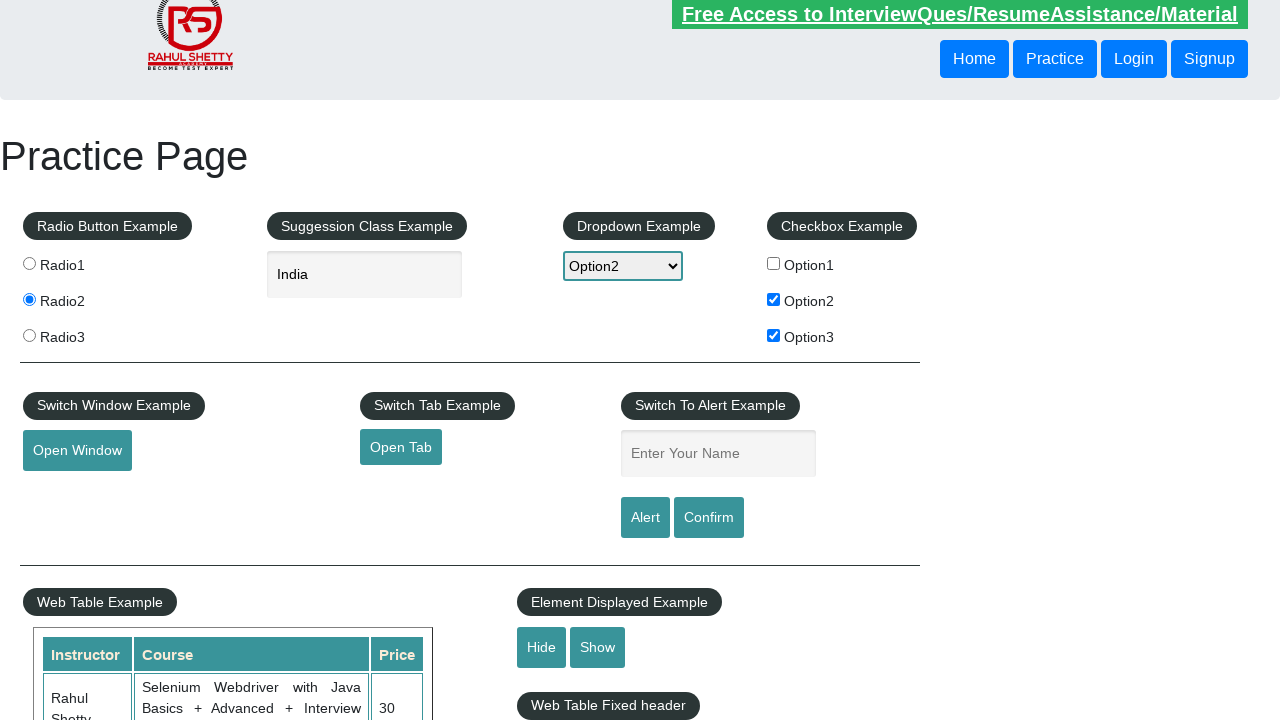

Waited 2 seconds after hiding element
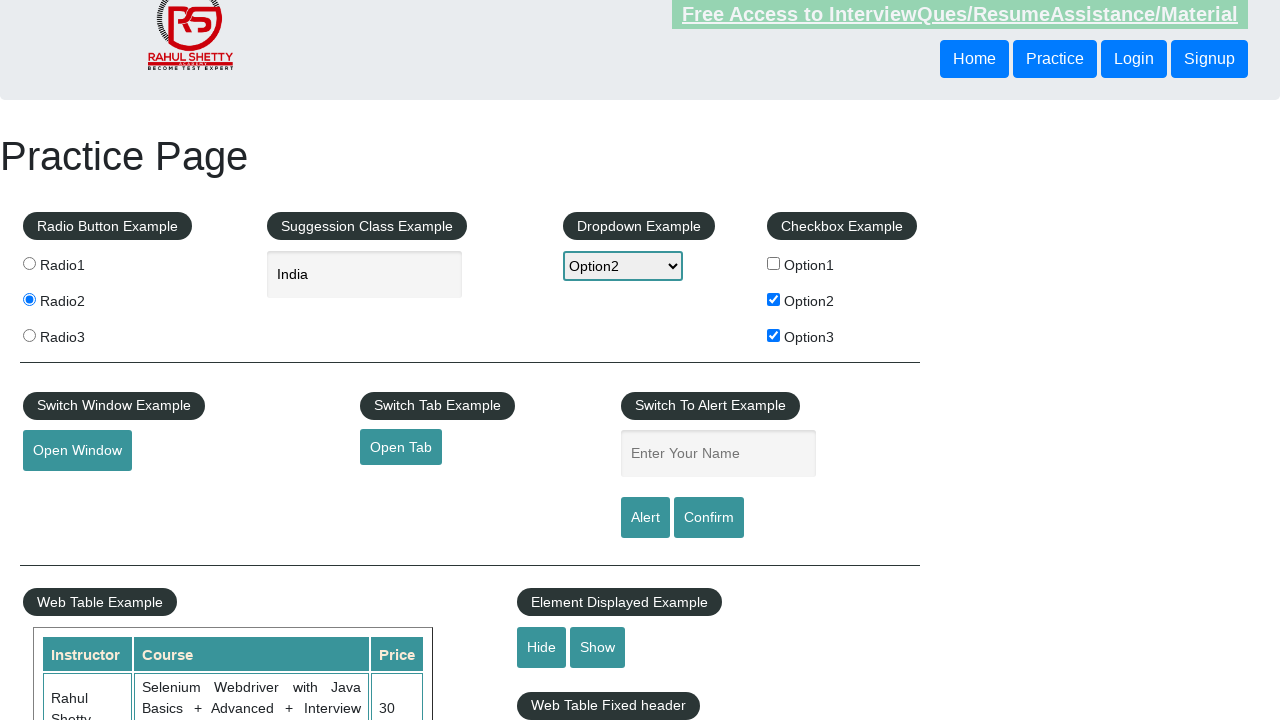

Clicked show-textbox button to show element at (598, 647) on #show-textbox
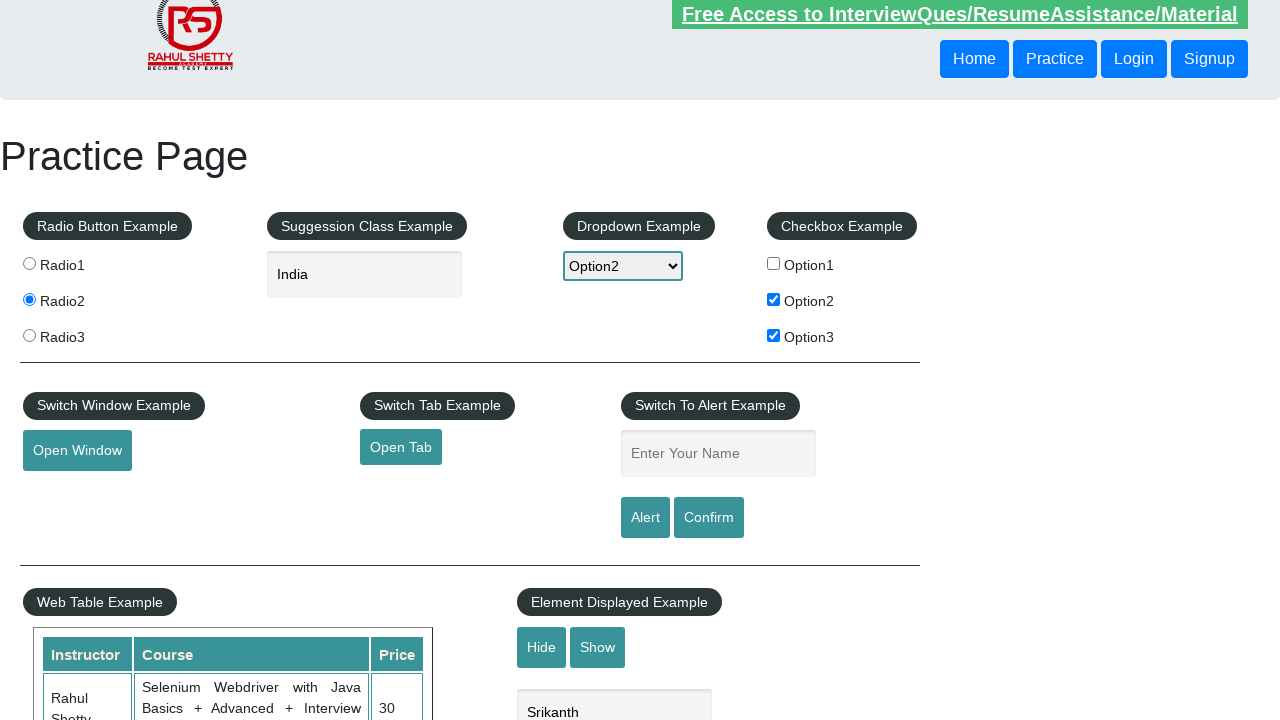

Hovered over mousehover element to reveal submenu at (83, 361) on #mousehover
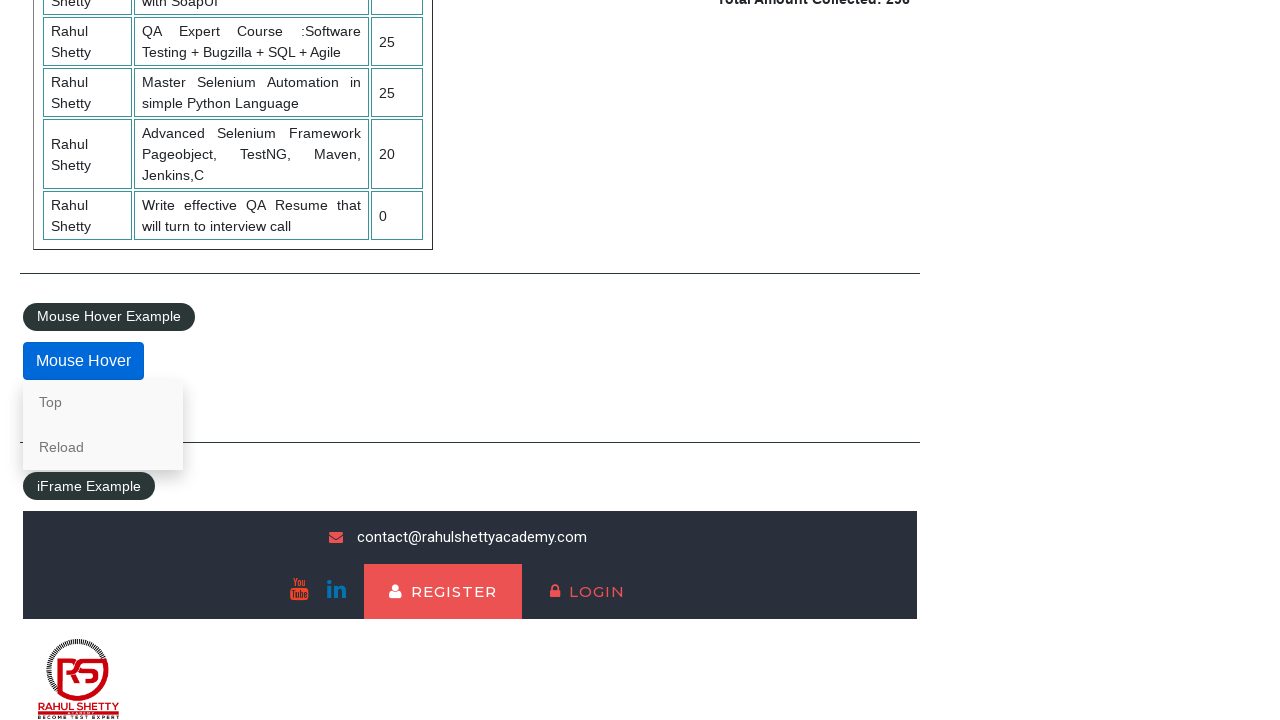

Clicked 'Top' option from hover submenu at (103, 402) on text=Top
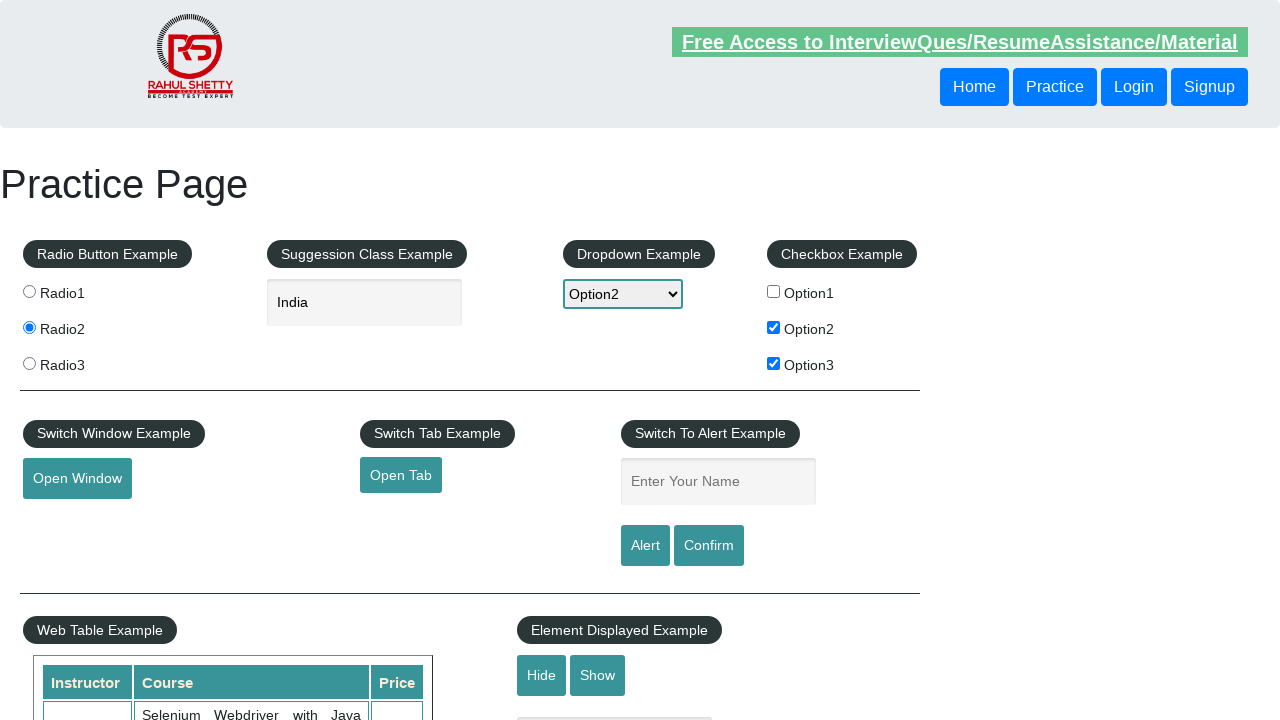

Located footer column with links
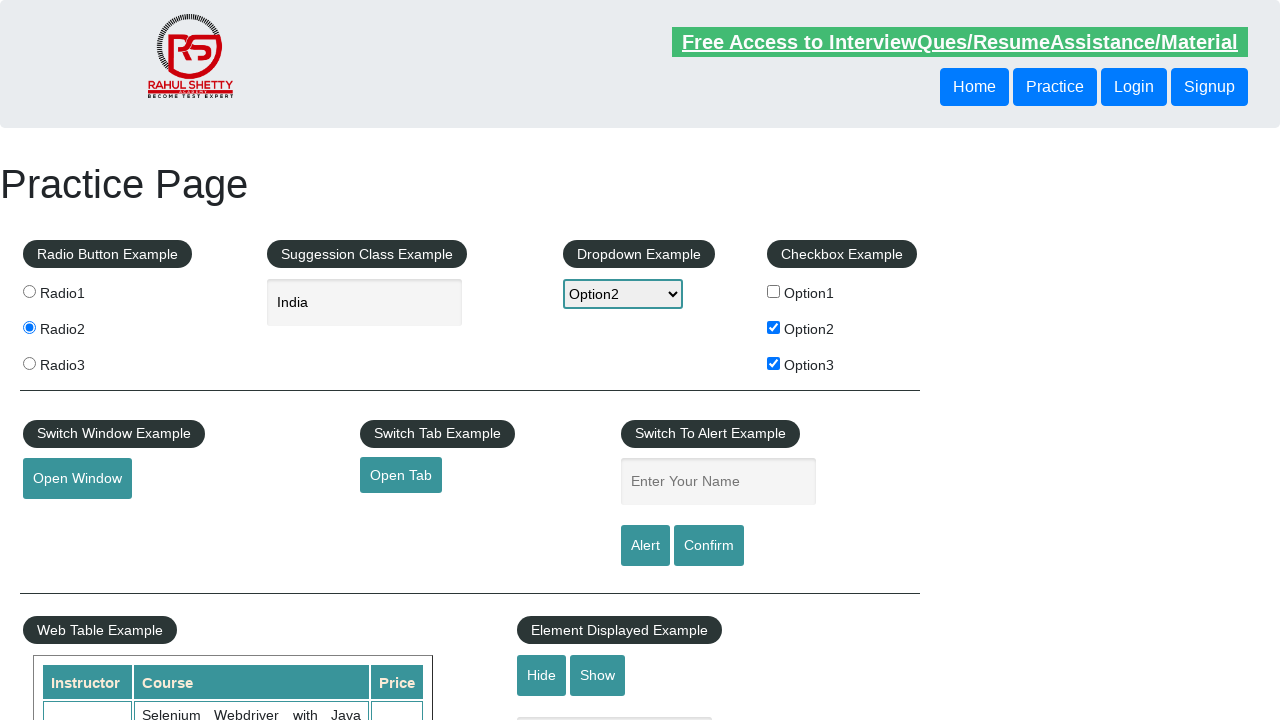

Found 5 links in footer column
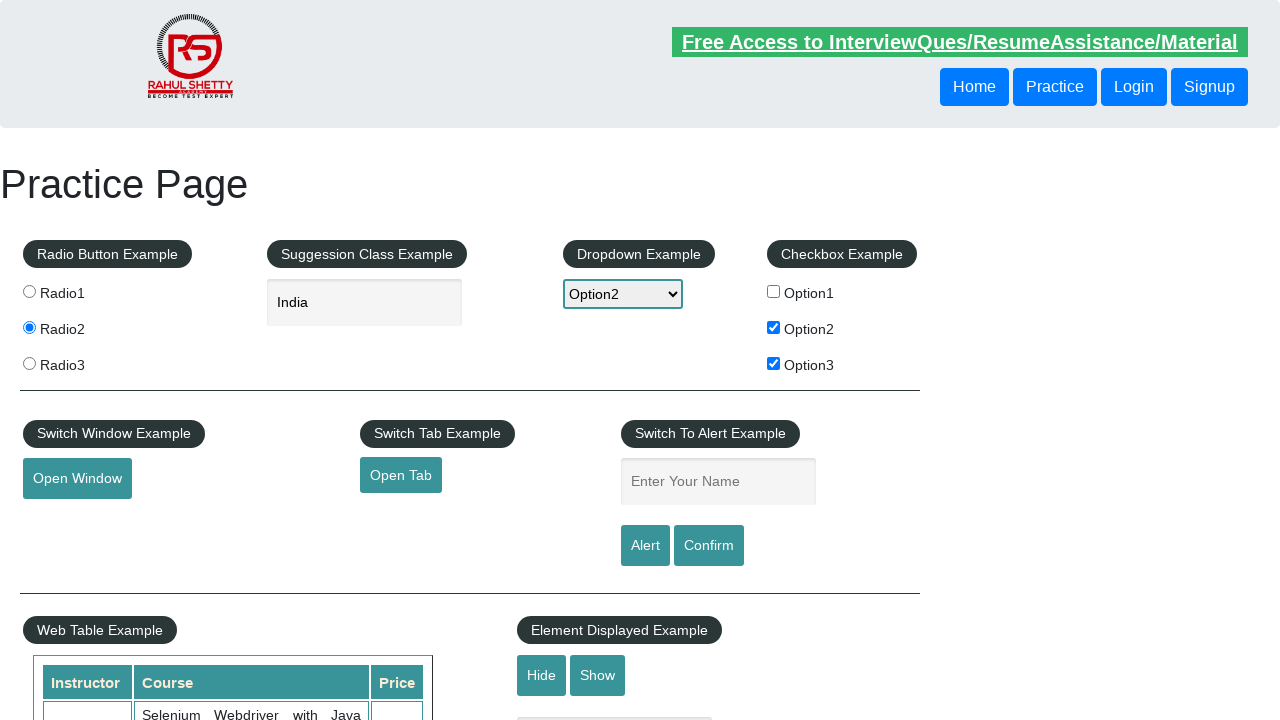

Opened footer link 1 in new tab using Ctrl+Click at (68, 520) on xpath=//div[@id='gf-BIG']/table/tbody/tr/td[1]/ul >> a >> nth=1
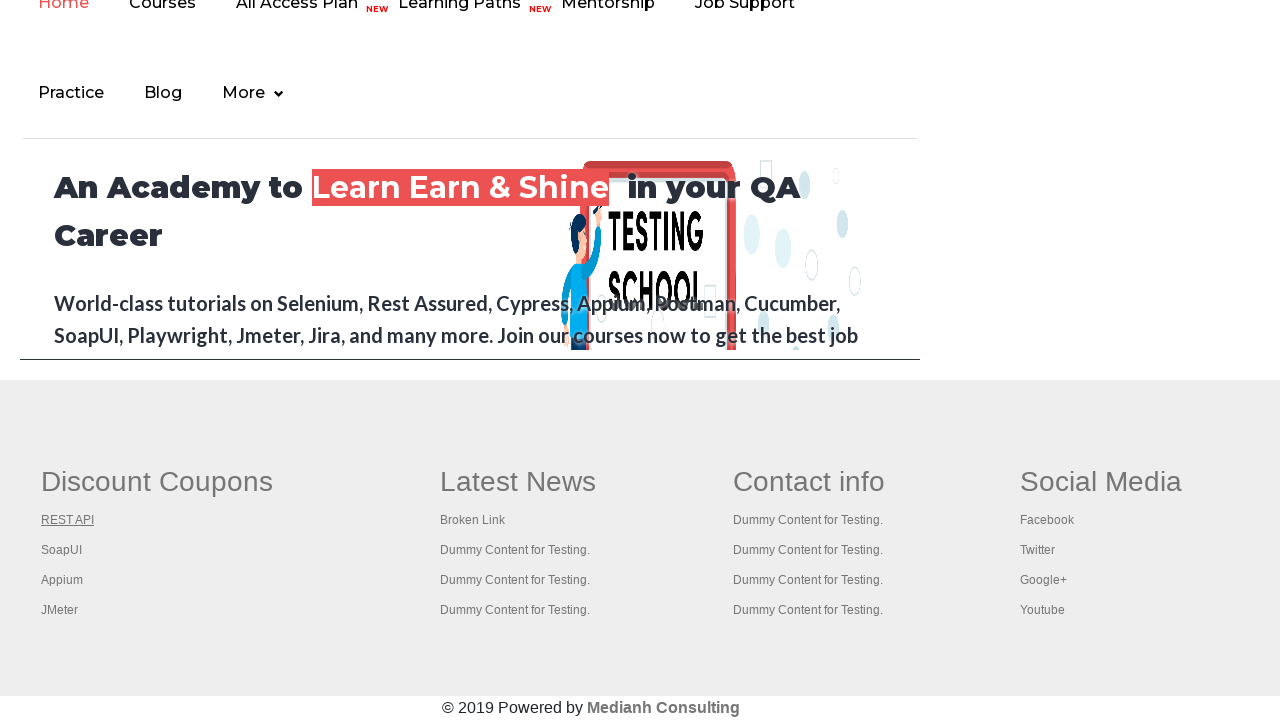

New tab opened with title: REST API Tutorial
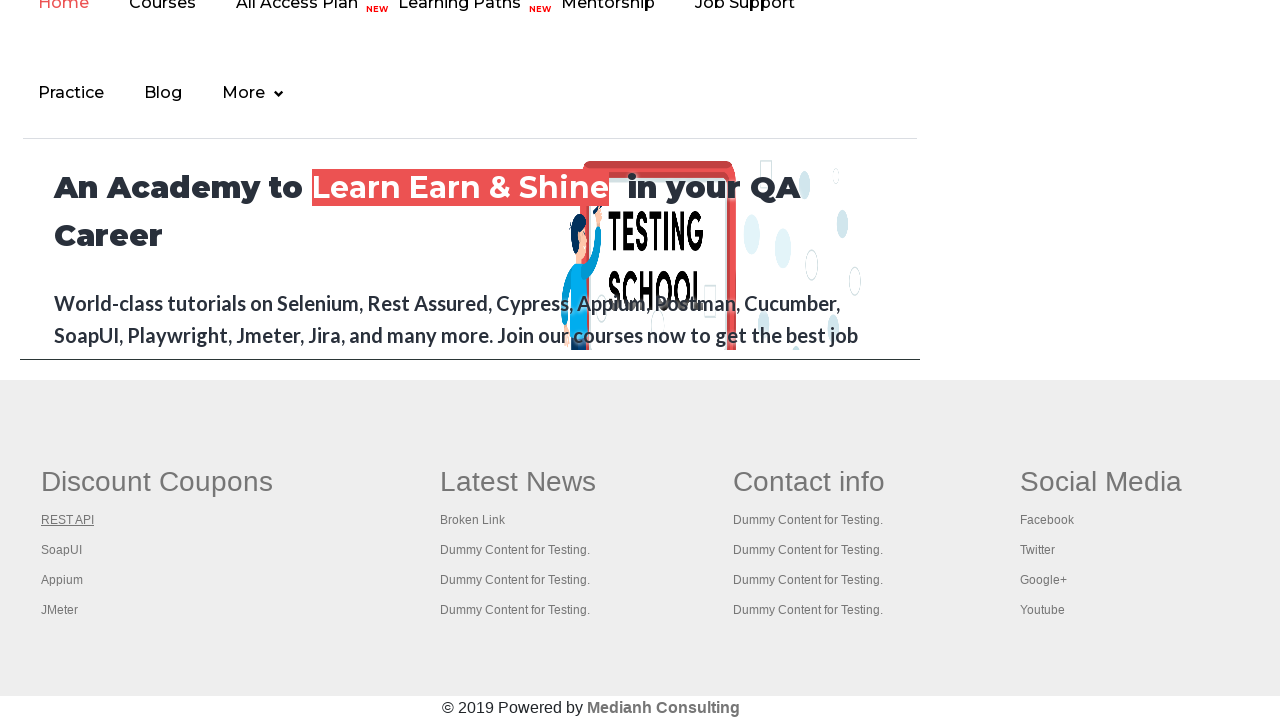

Closed footer link tab 1
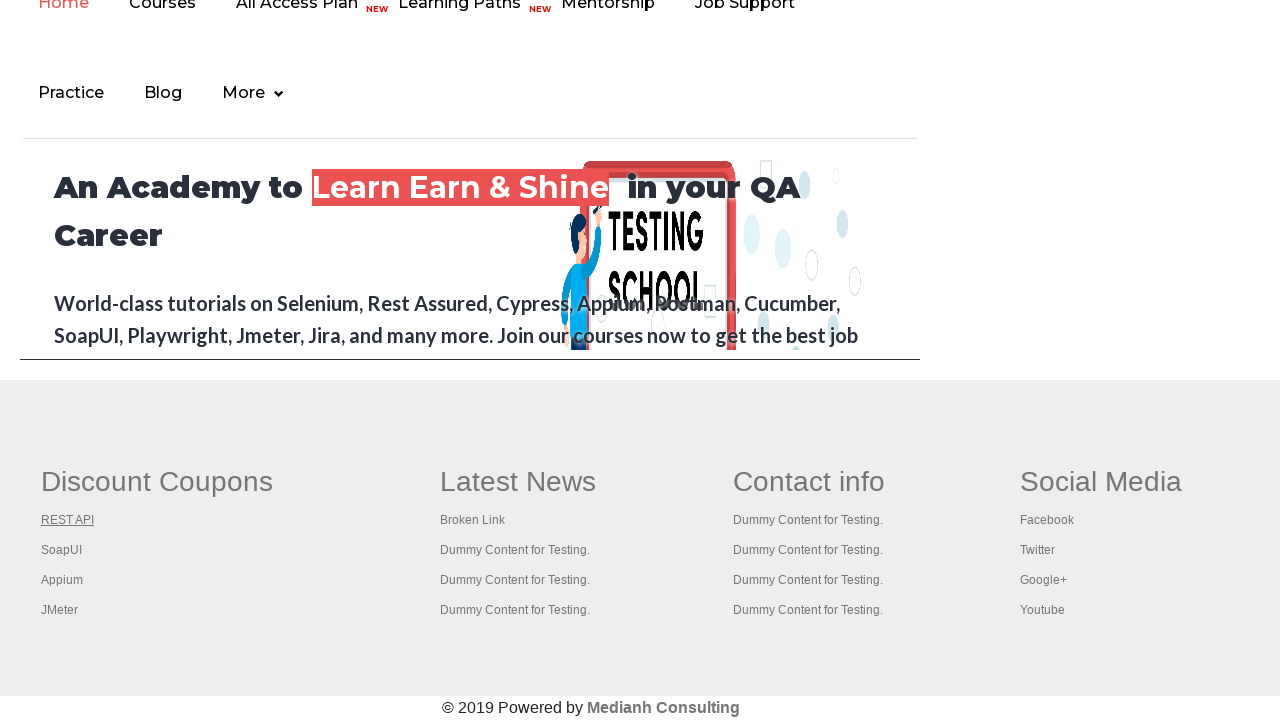

Opened footer link 2 in new tab using Ctrl+Click at (62, 550) on xpath=//div[@id='gf-BIG']/table/tbody/tr/td[1]/ul >> a >> nth=2
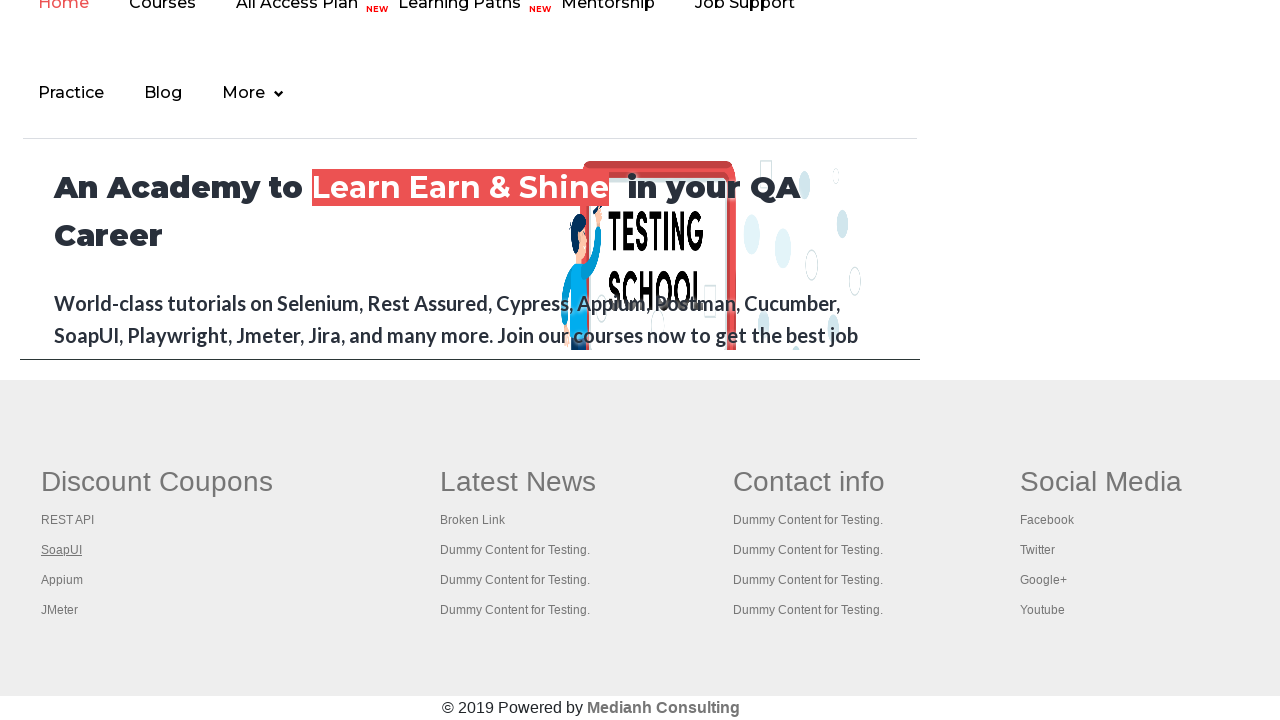

New tab opened with title: The World’s Most Popular API Testing Tool | SoapUI
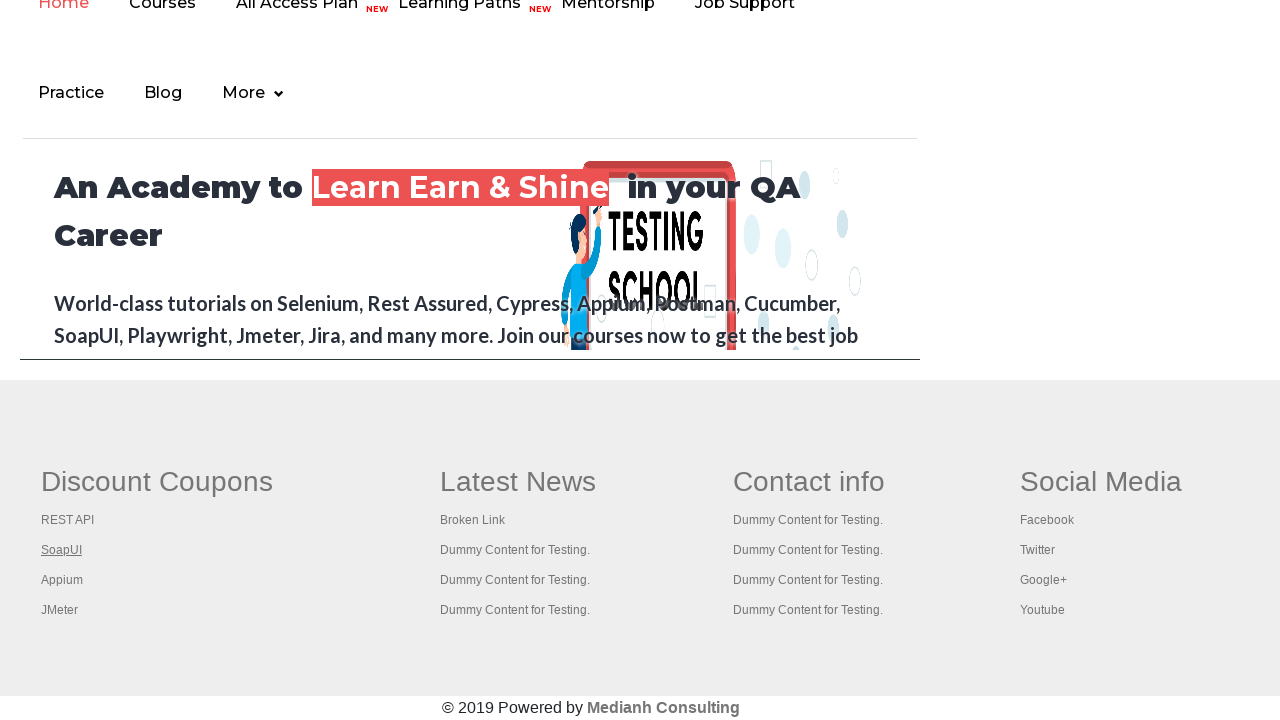

Closed footer link tab 2
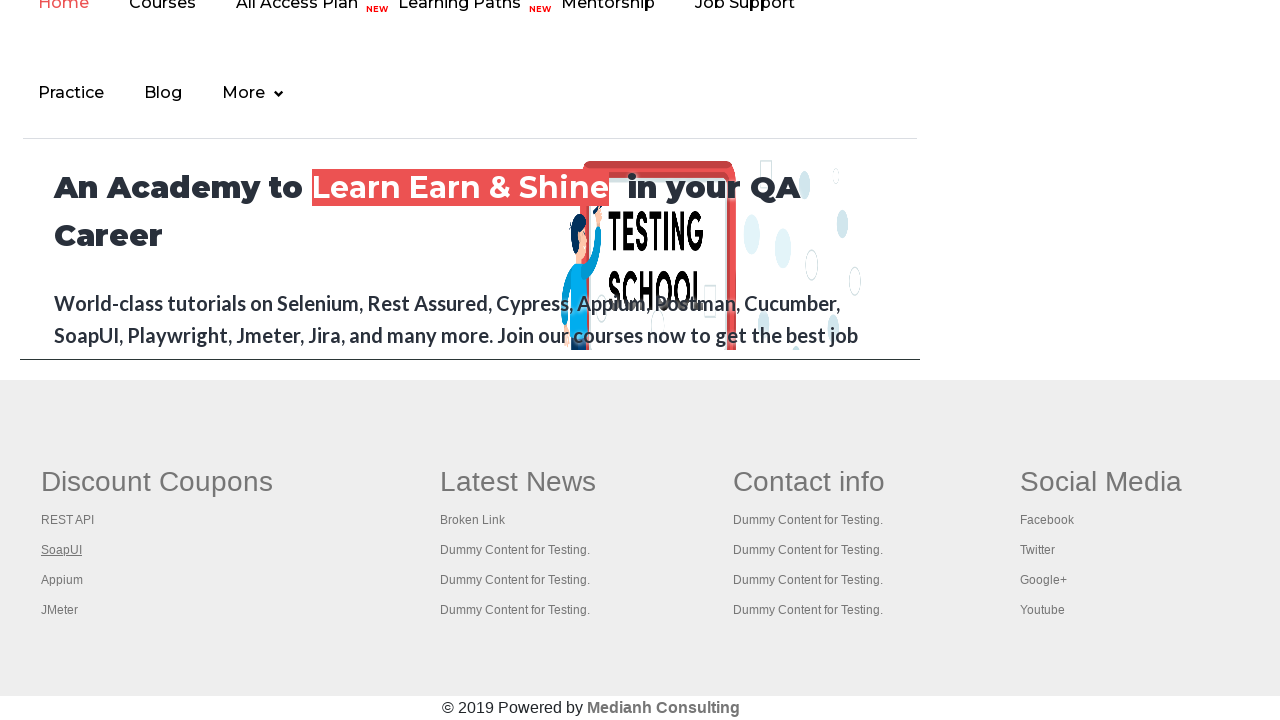

Opened footer link 3 in new tab using Ctrl+Click at (62, 580) on xpath=//div[@id='gf-BIG']/table/tbody/tr/td[1]/ul >> a >> nth=3
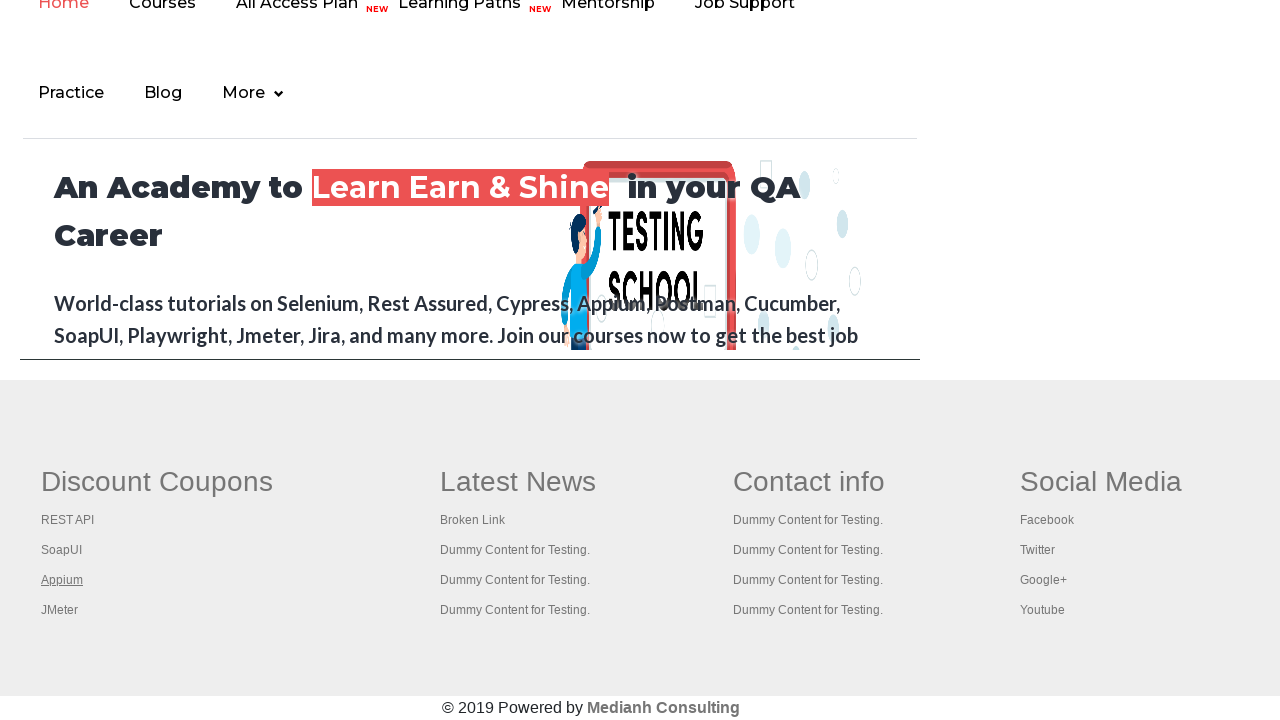

New tab opened with title: 
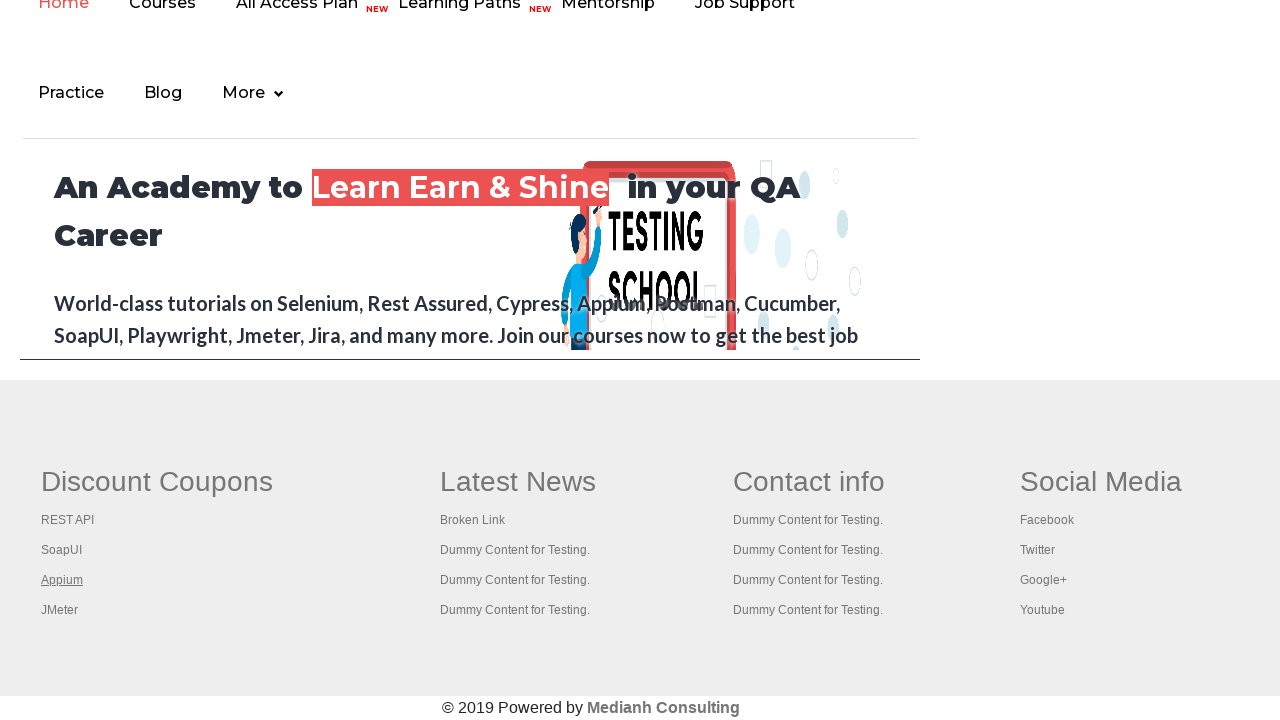

Closed footer link tab 3
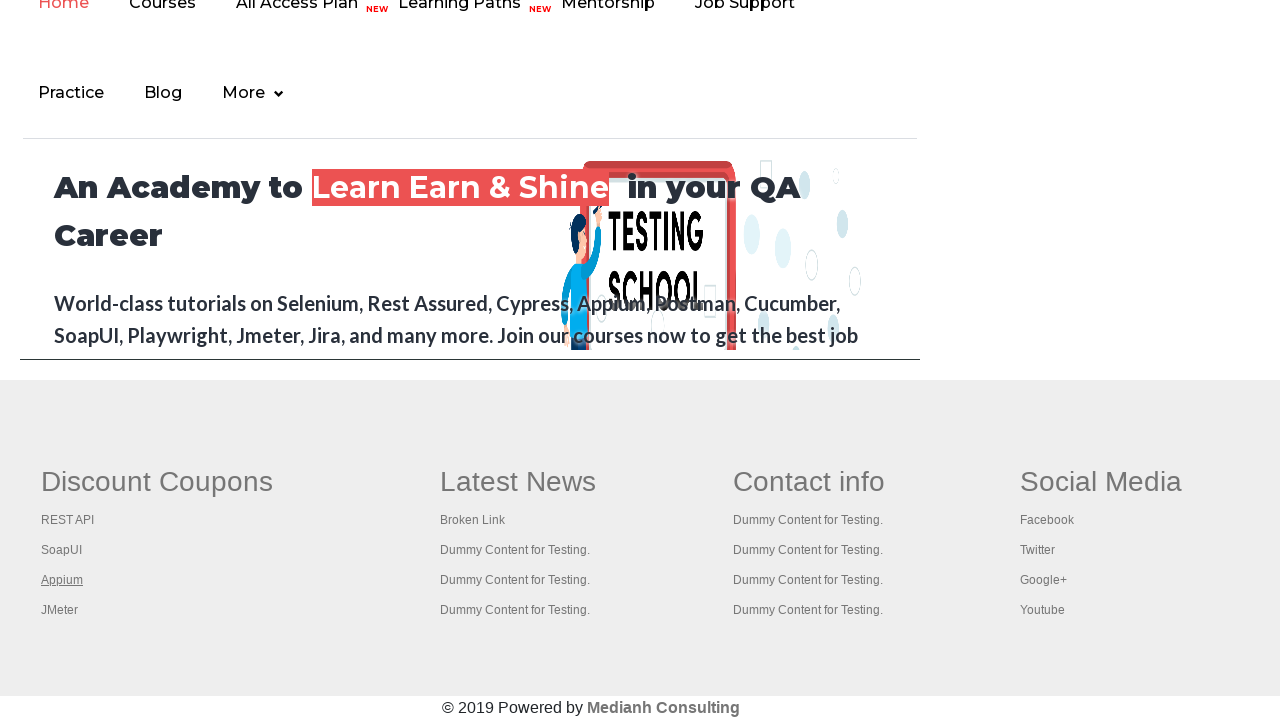

Opened footer link 4 in new tab using Ctrl+Click at (60, 610) on xpath=//div[@id='gf-BIG']/table/tbody/tr/td[1]/ul >> a >> nth=4
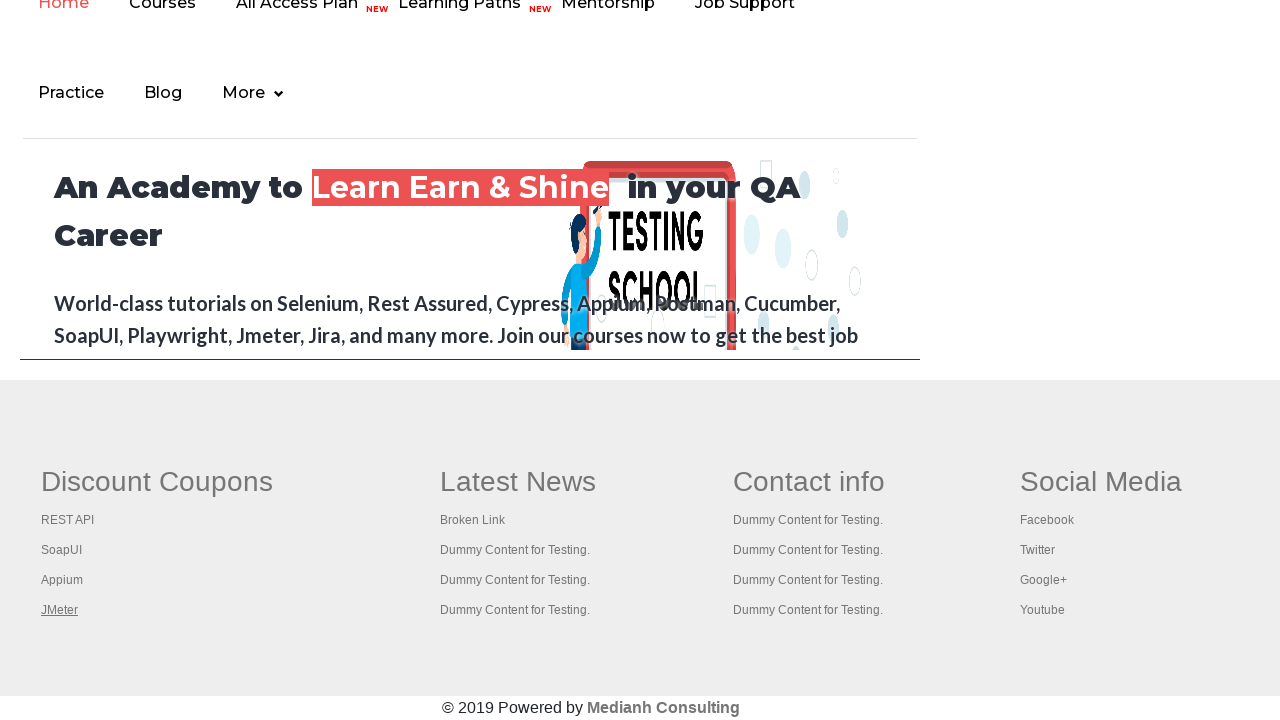

New tab opened with title: Apache JMeter - Apache JMeter™
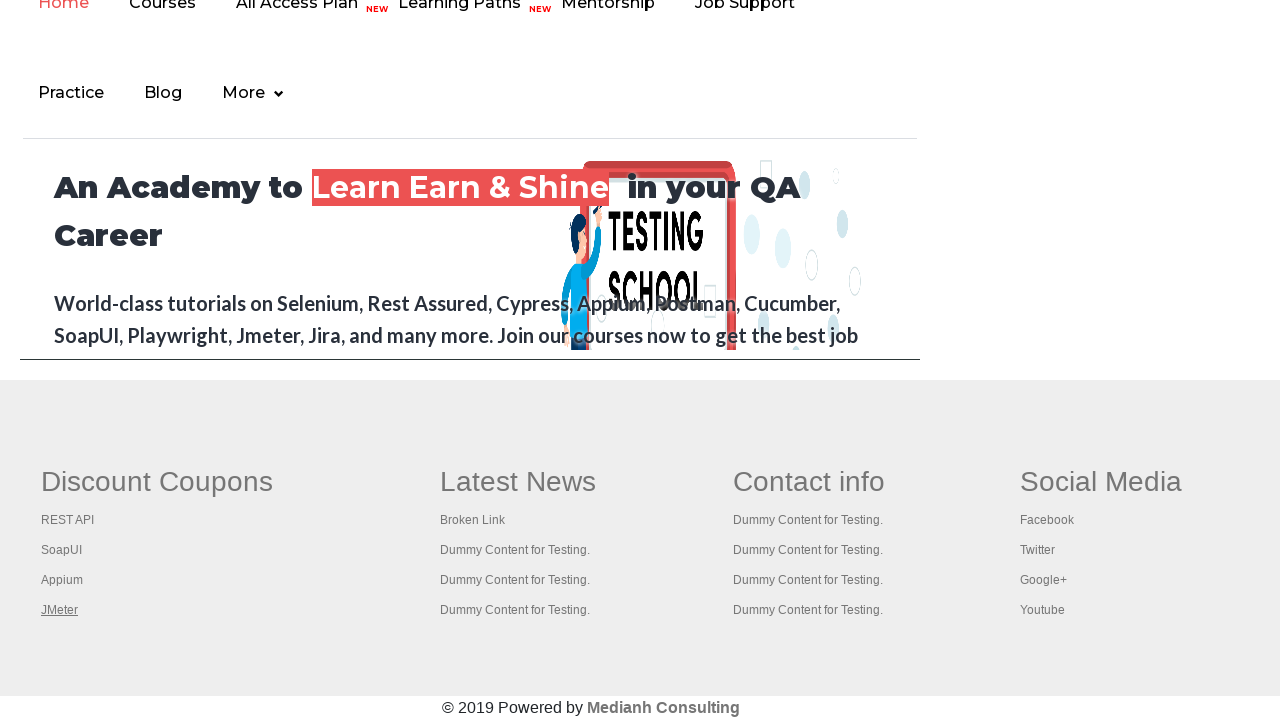

Closed footer link tab 4
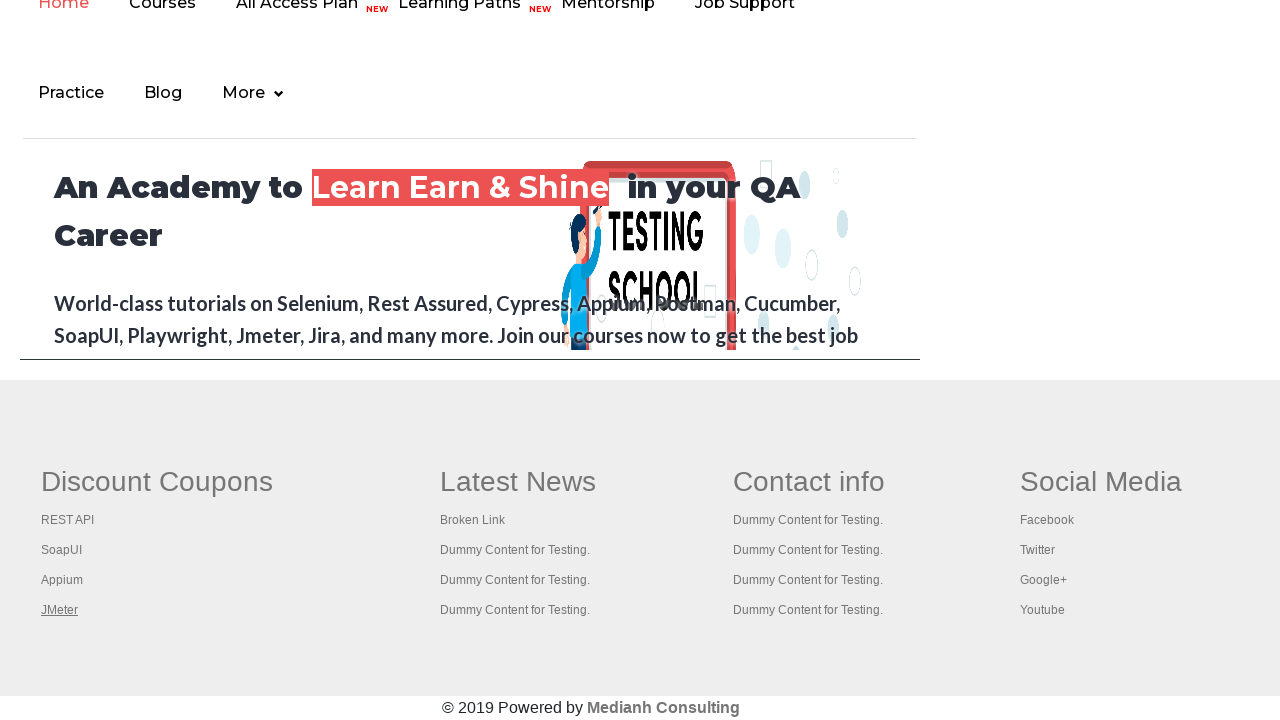

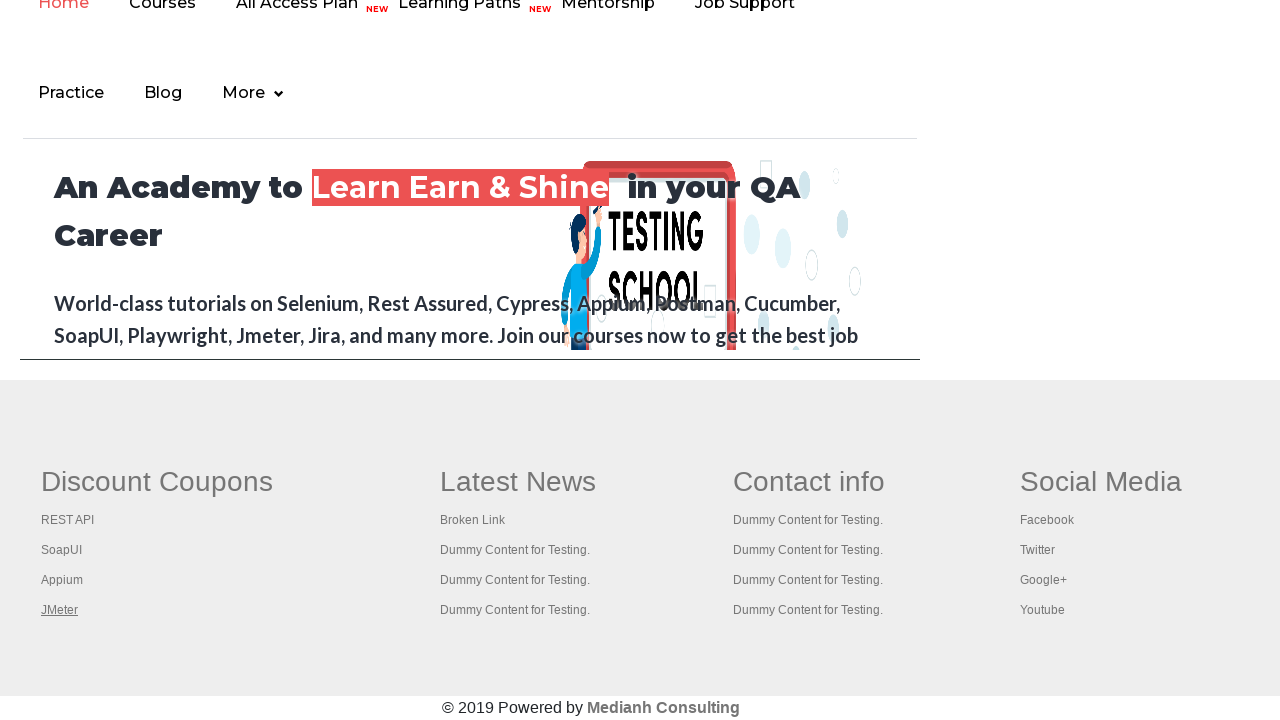